Demonstrates various Playwright locator strategies by highlighting different elements on a Bootswatch page, including role-based selectors, labels, placeholders, text content, CSS selectors, XPath, and filter methods. Also navigates to Unsplash briefly to demonstrate alt text selection.

Starting URL: https://bootswatch.com/default

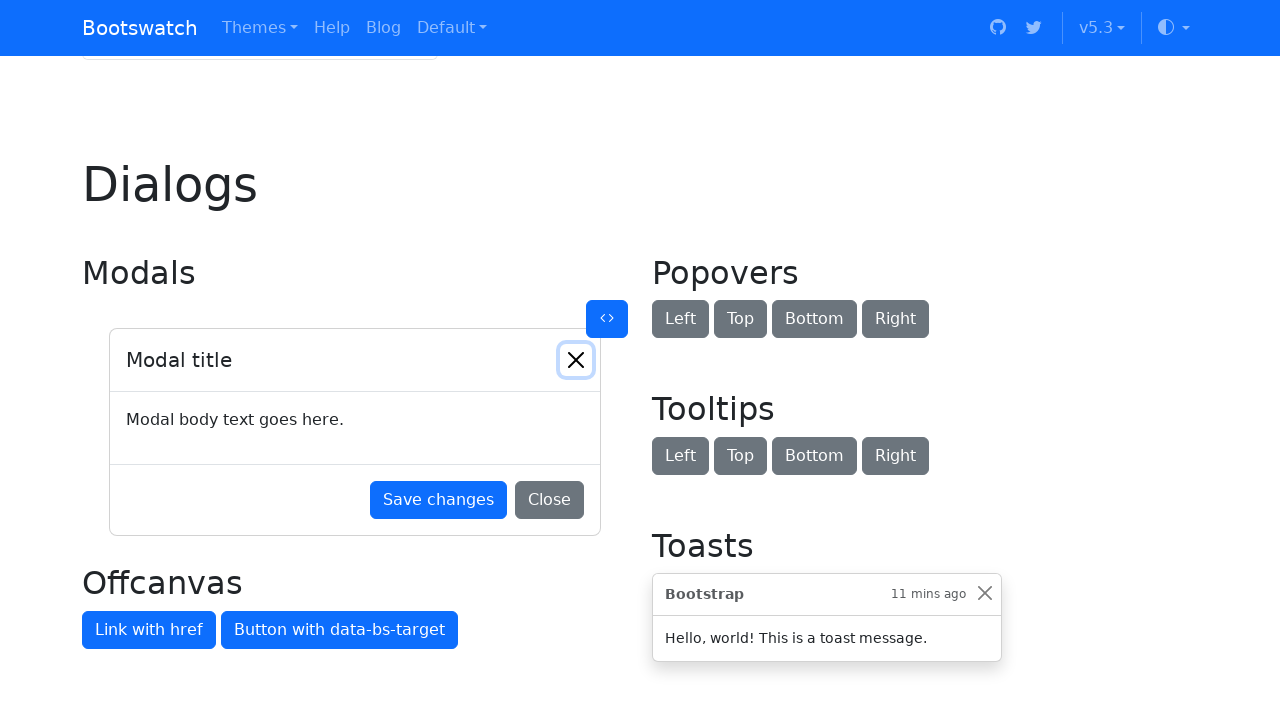

Located and highlighted 'Default button' by role
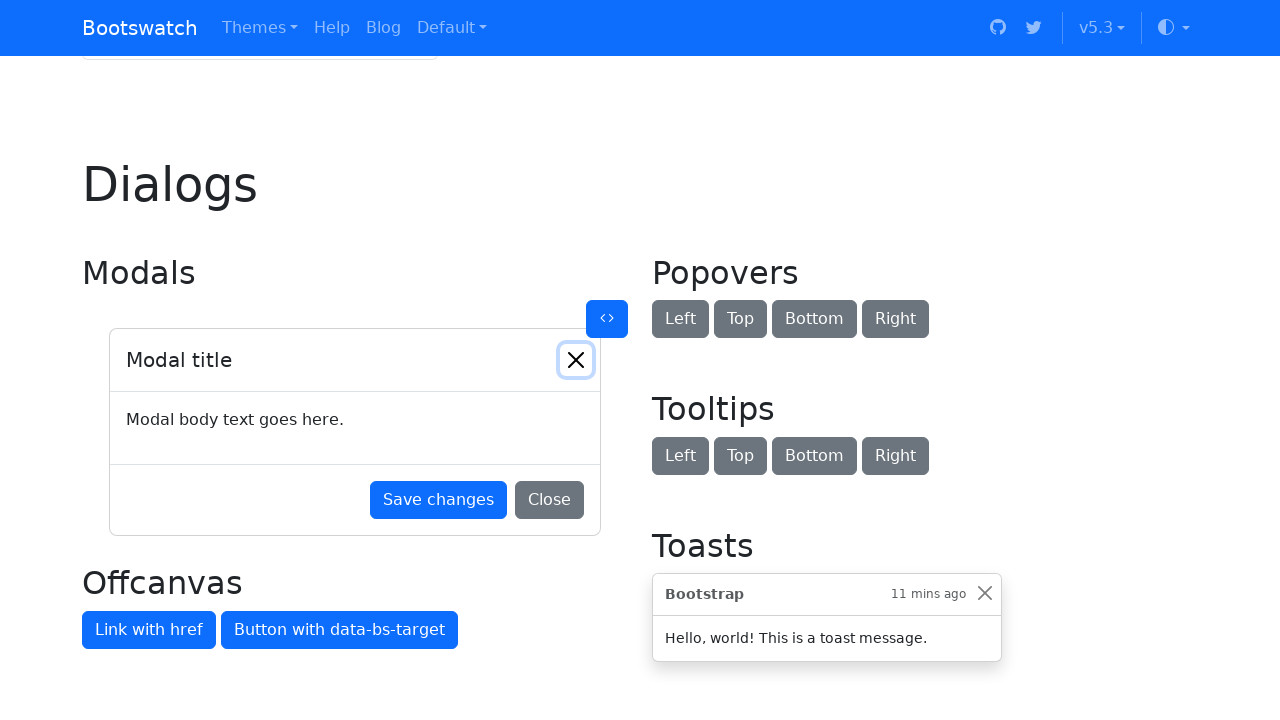

Located and highlighted 'Heading 2' by role
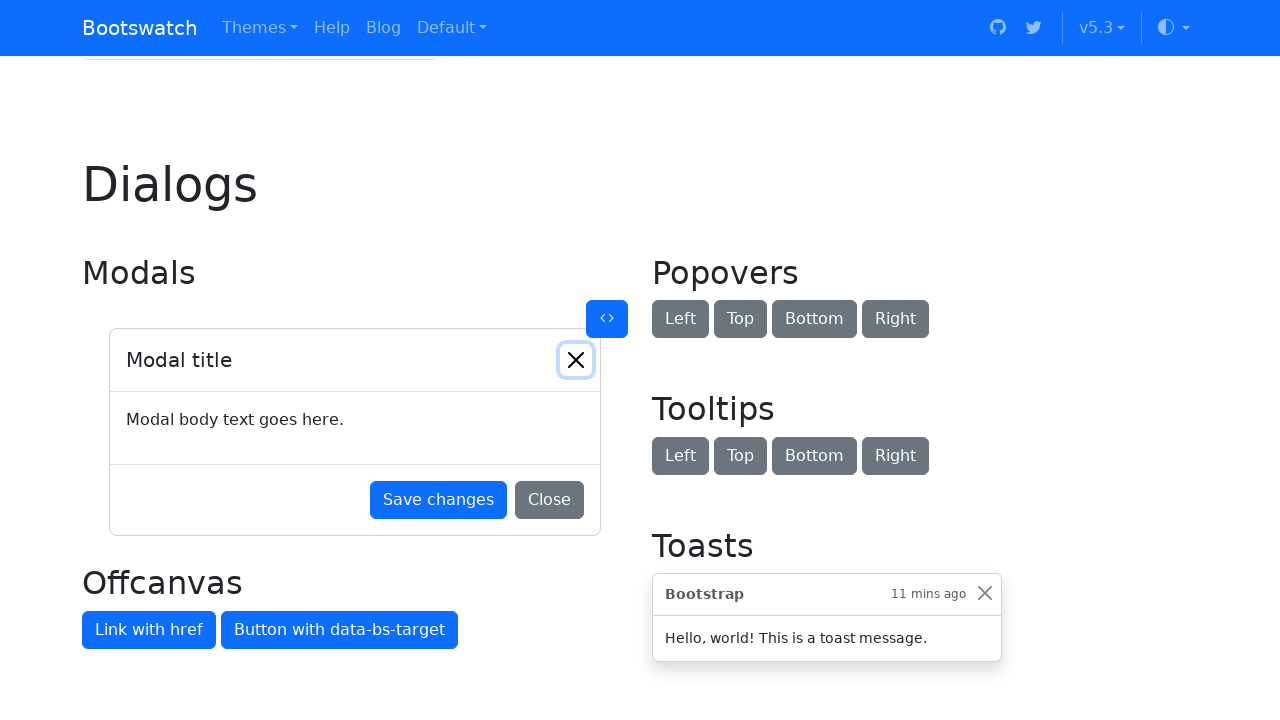

Located and highlighted radio button by role
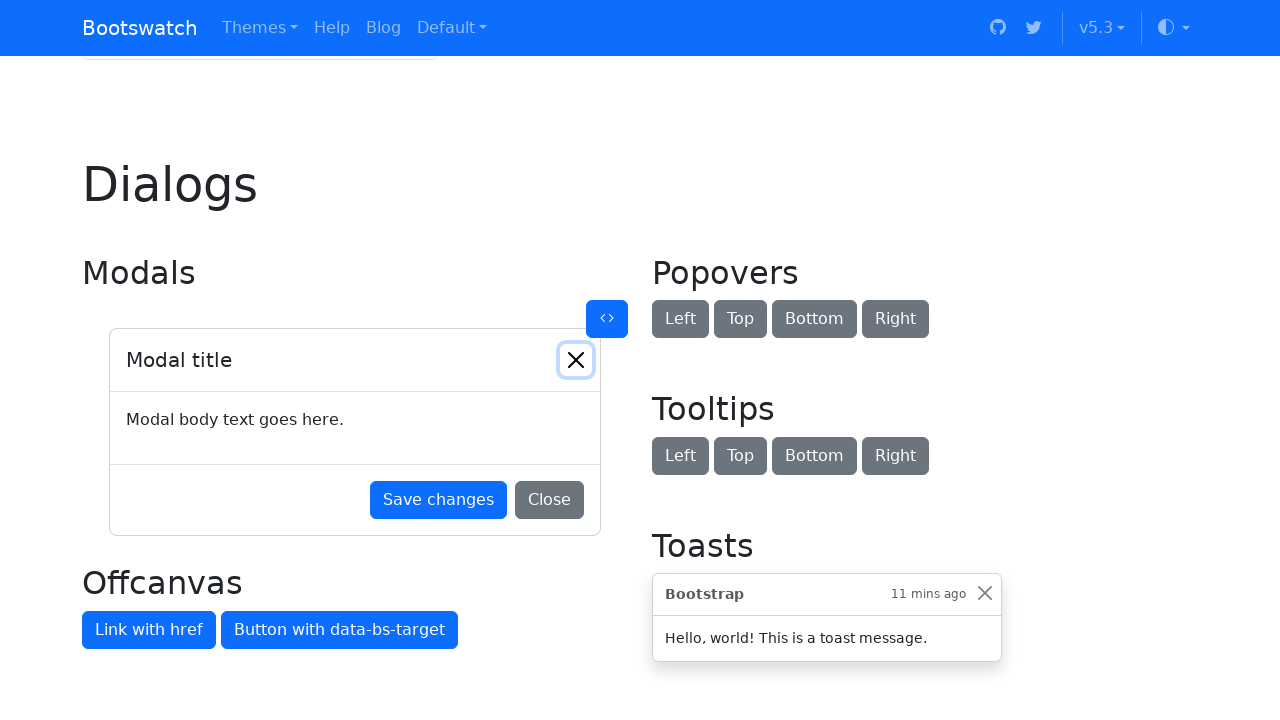

Located and highlighted 'Default checkbox' by role
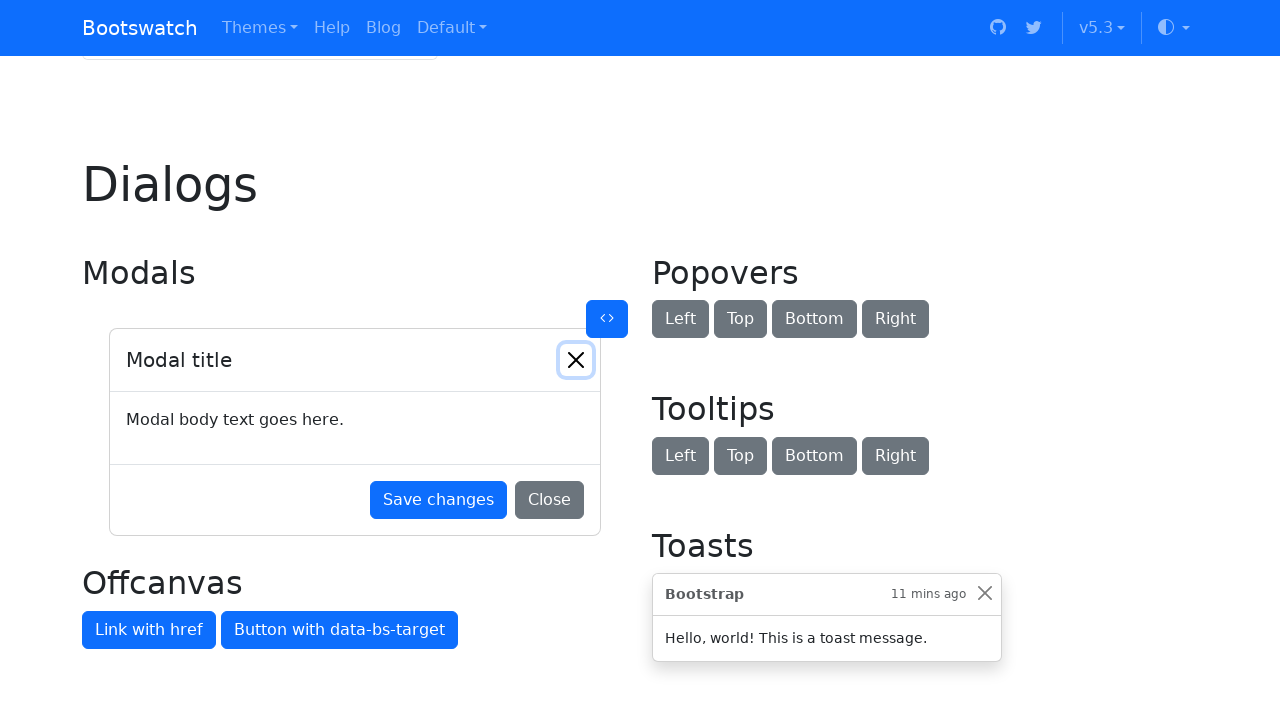

Checked the default checkbox at (90, 361) on internal:role=checkbox[name="Default checkbox"i]
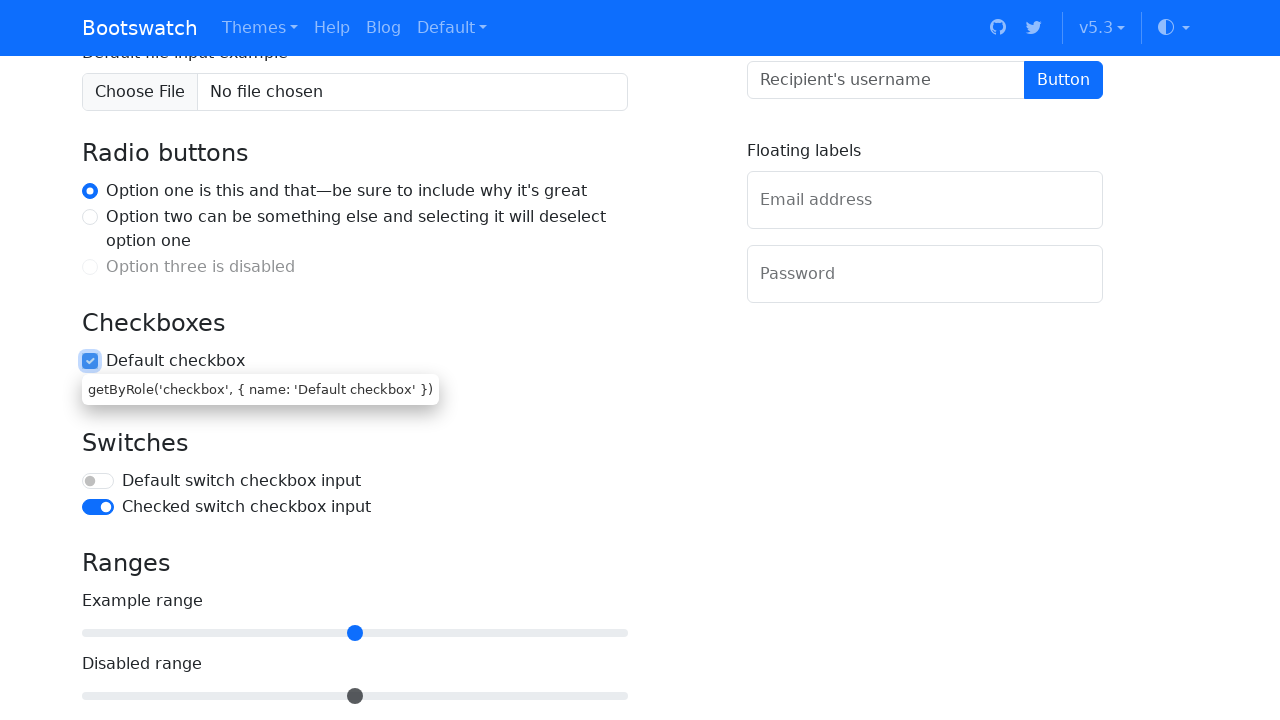

Located and highlighted 'Email address' input by label
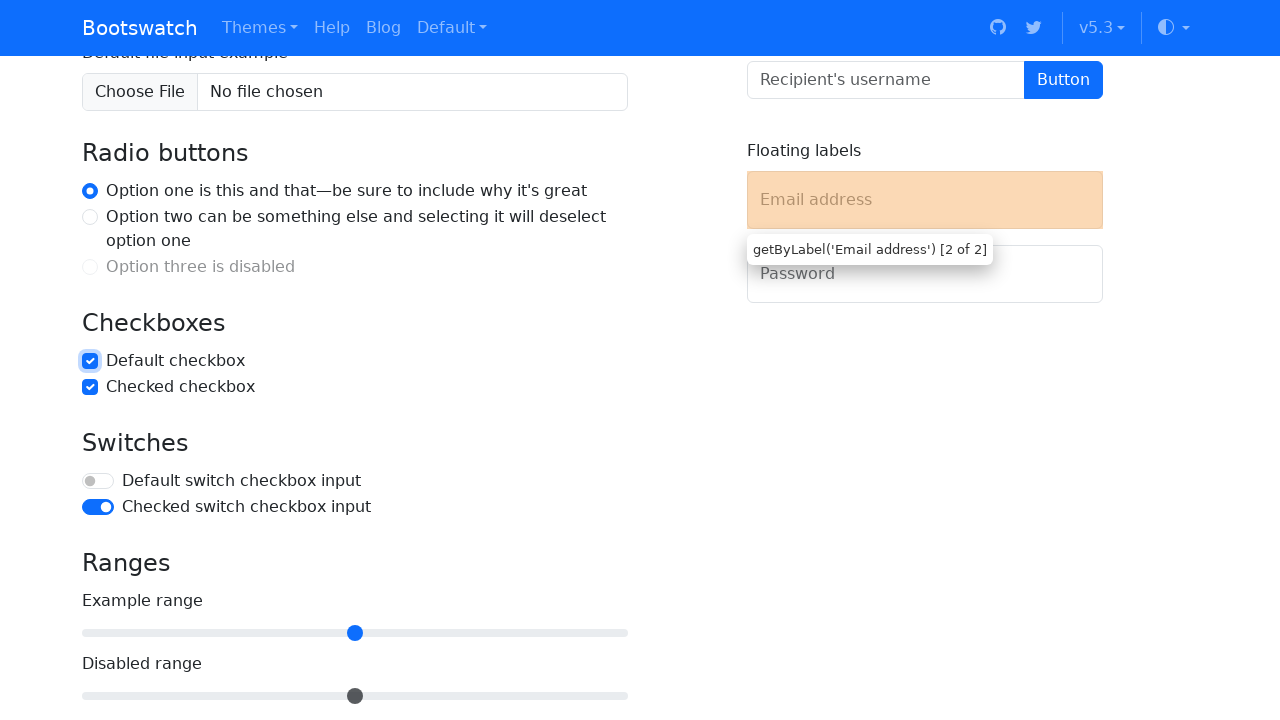

Located and highlighted 'Example textarea' by label
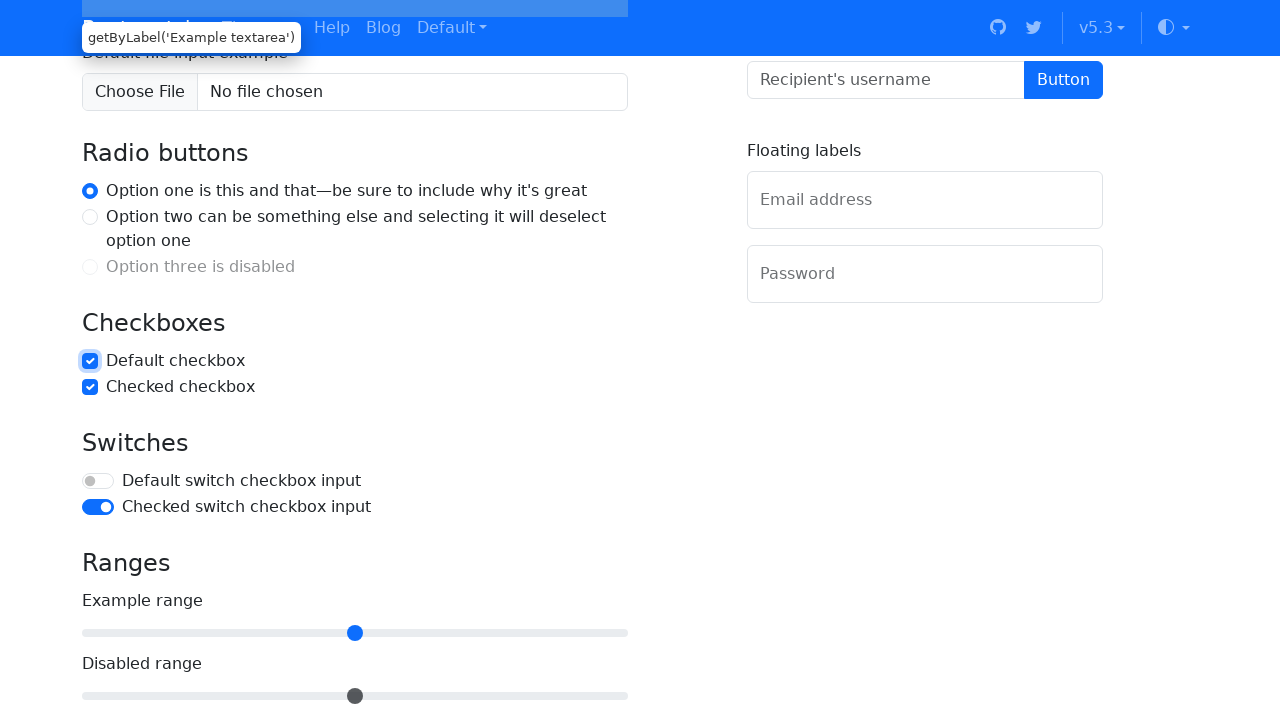

Located and highlighted input with 'Enter email' placeholder
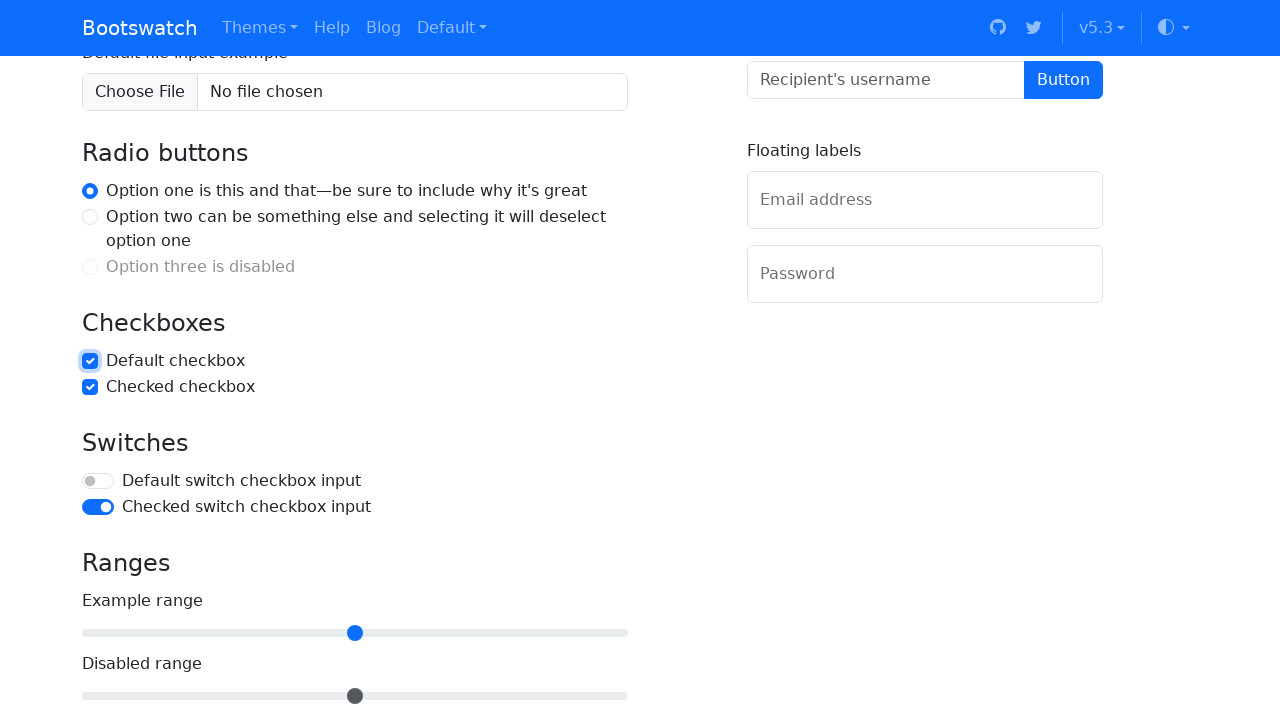

Located and highlighted input with 'Password' placeholder
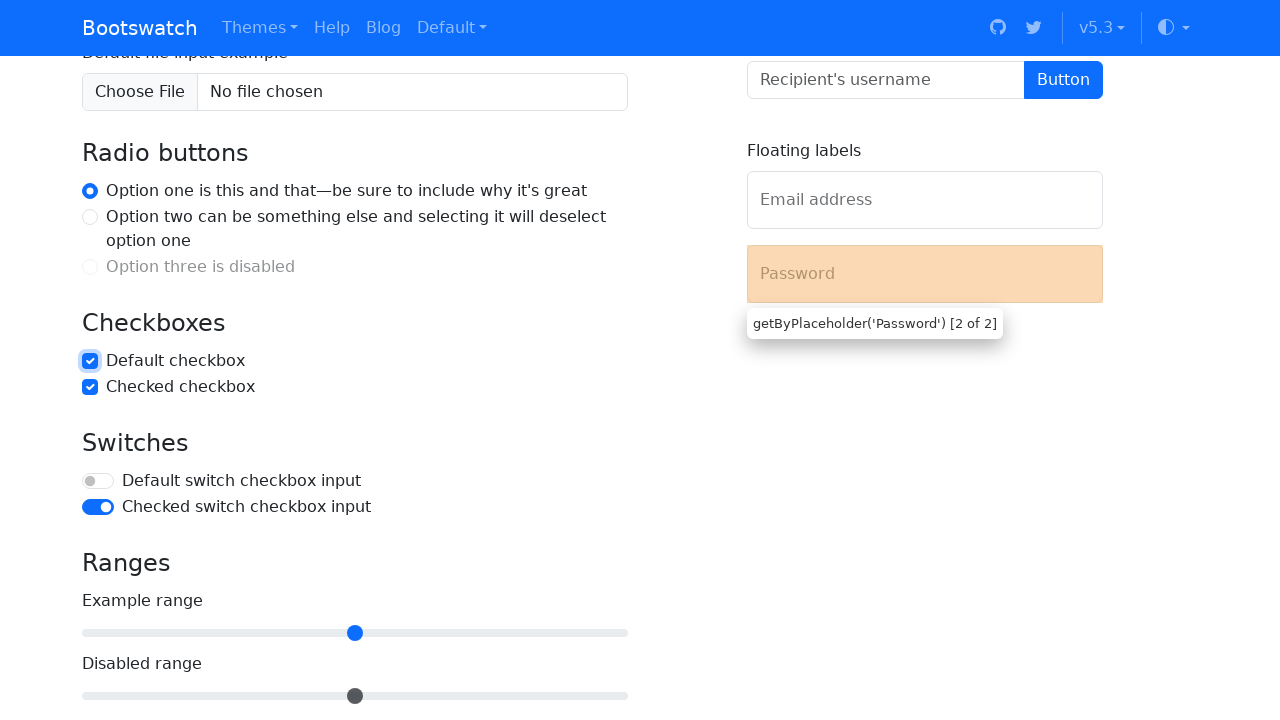

Located and highlighted element with text 'with faded secondary'
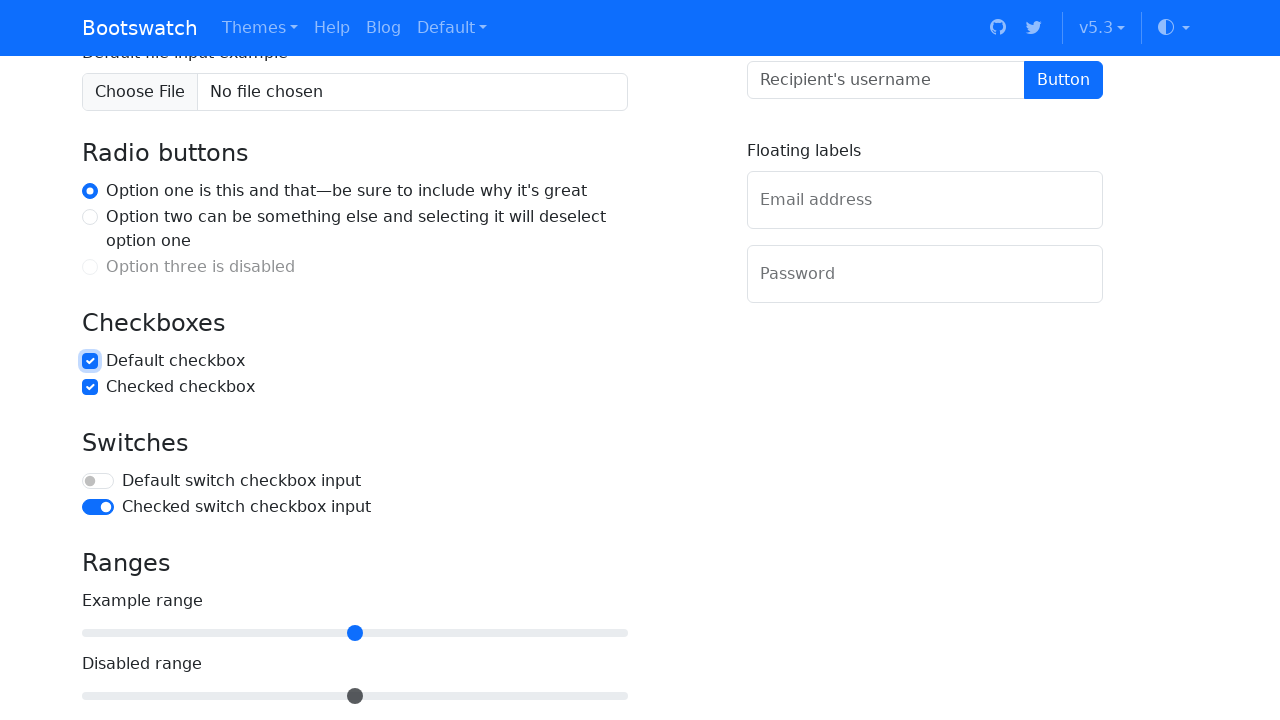

Located and highlighted element with text 'Middle'
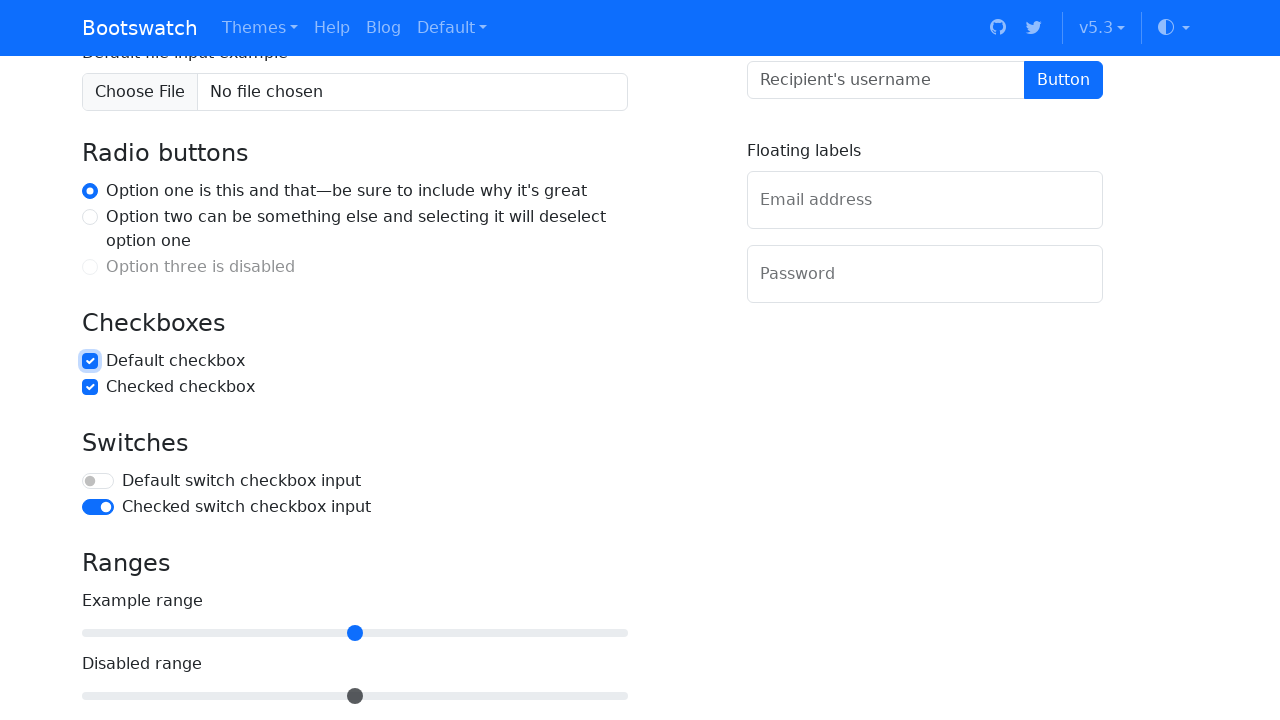

Located and highlighted element with text 'fine print'
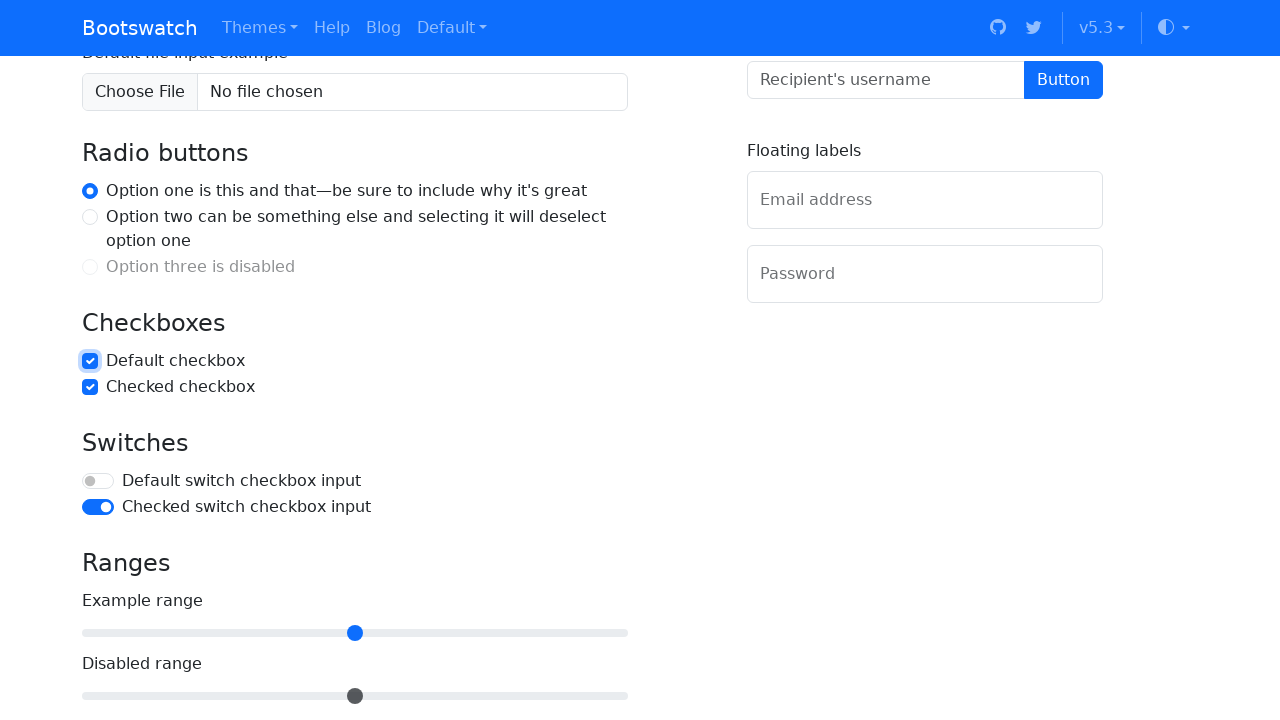

Located and highlighted element with exact text 'fine print'
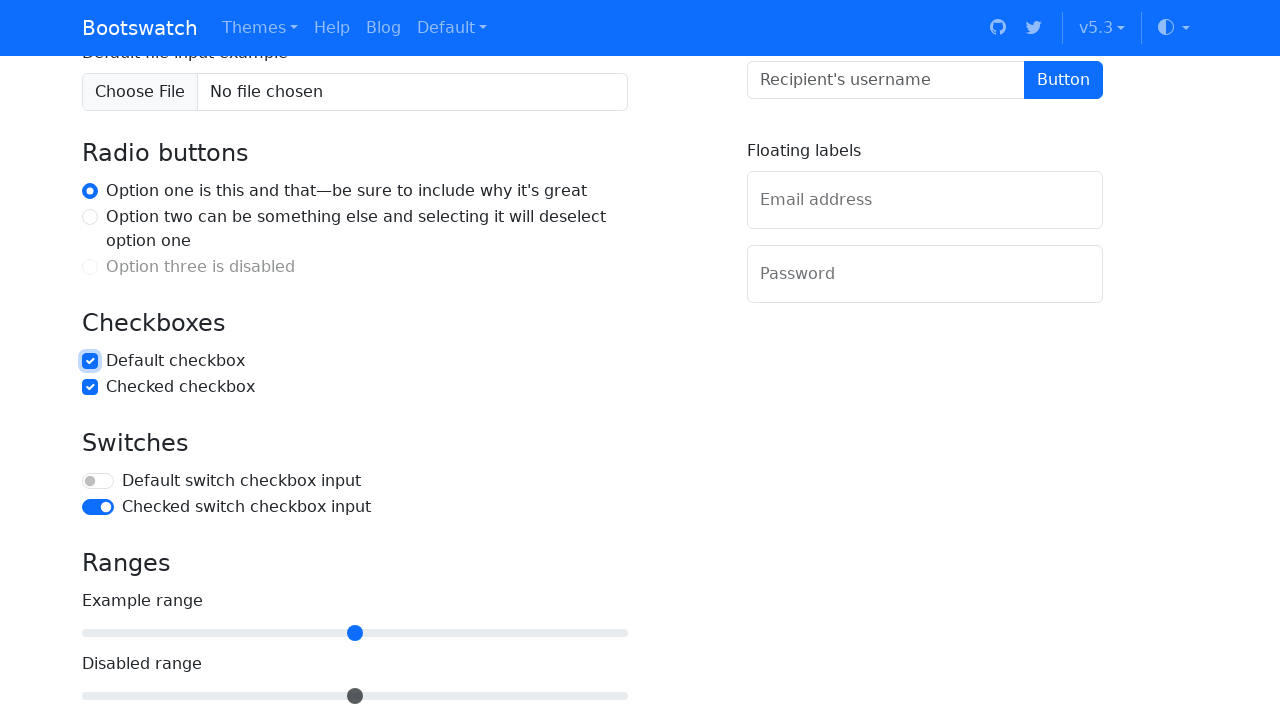

Navigated to Unsplash.com
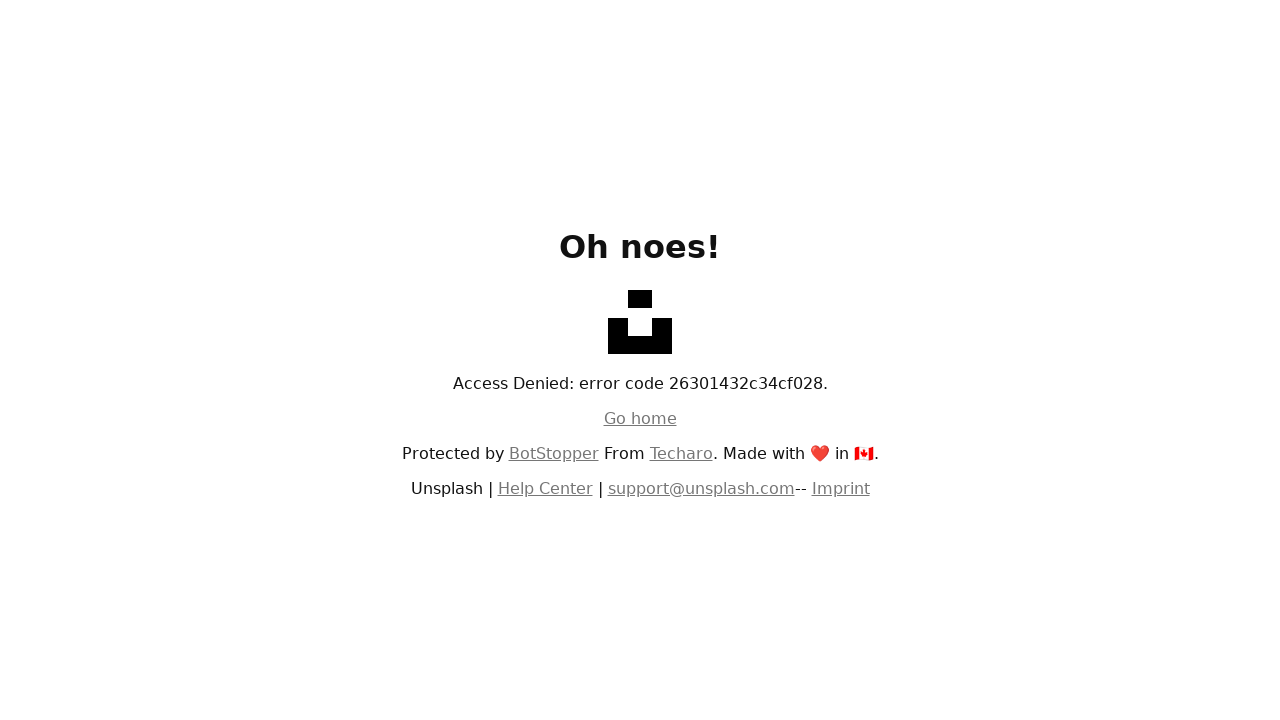

Located and highlighted image by alt text on Unsplash
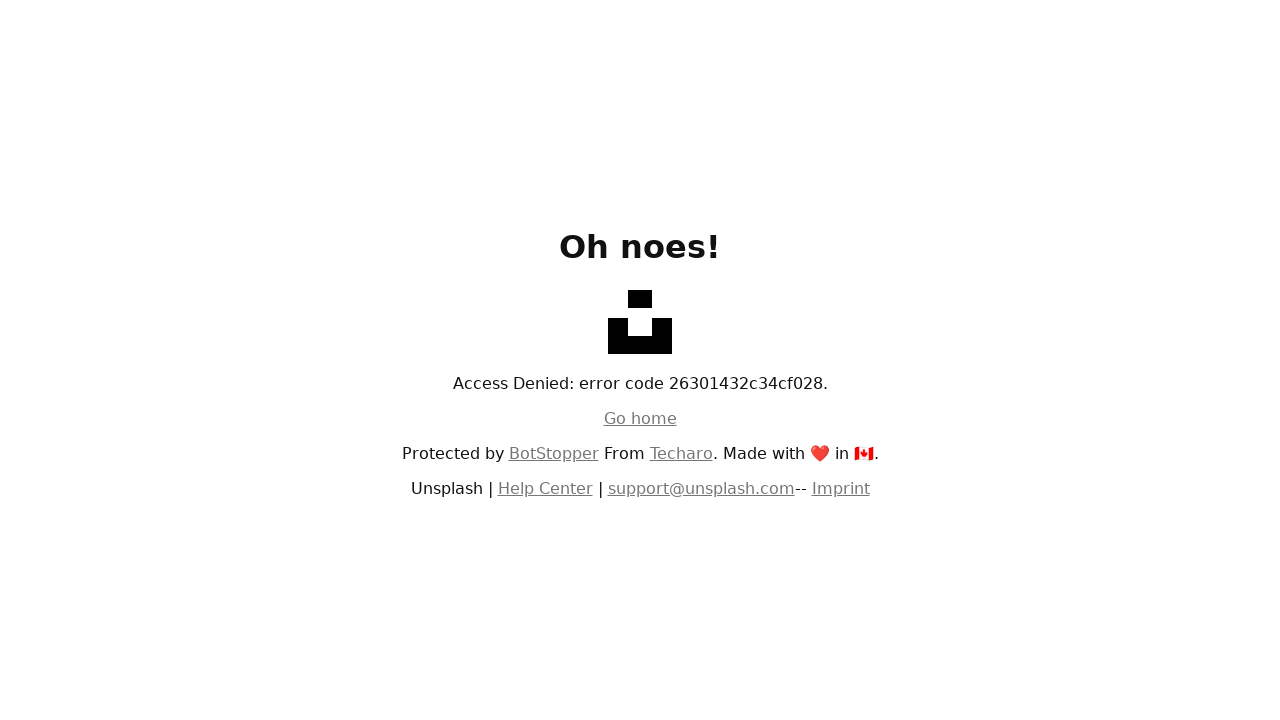

Navigated back to Bootswatch default page
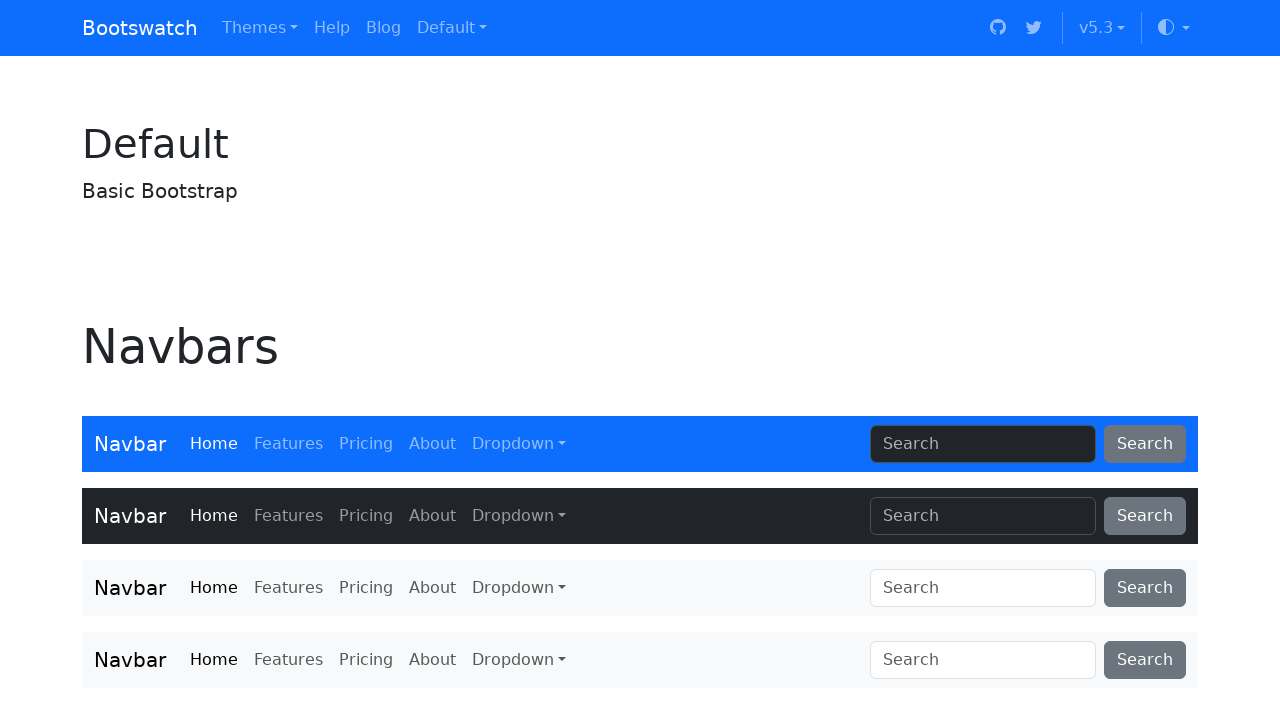

Located and highlighted element by title attribute
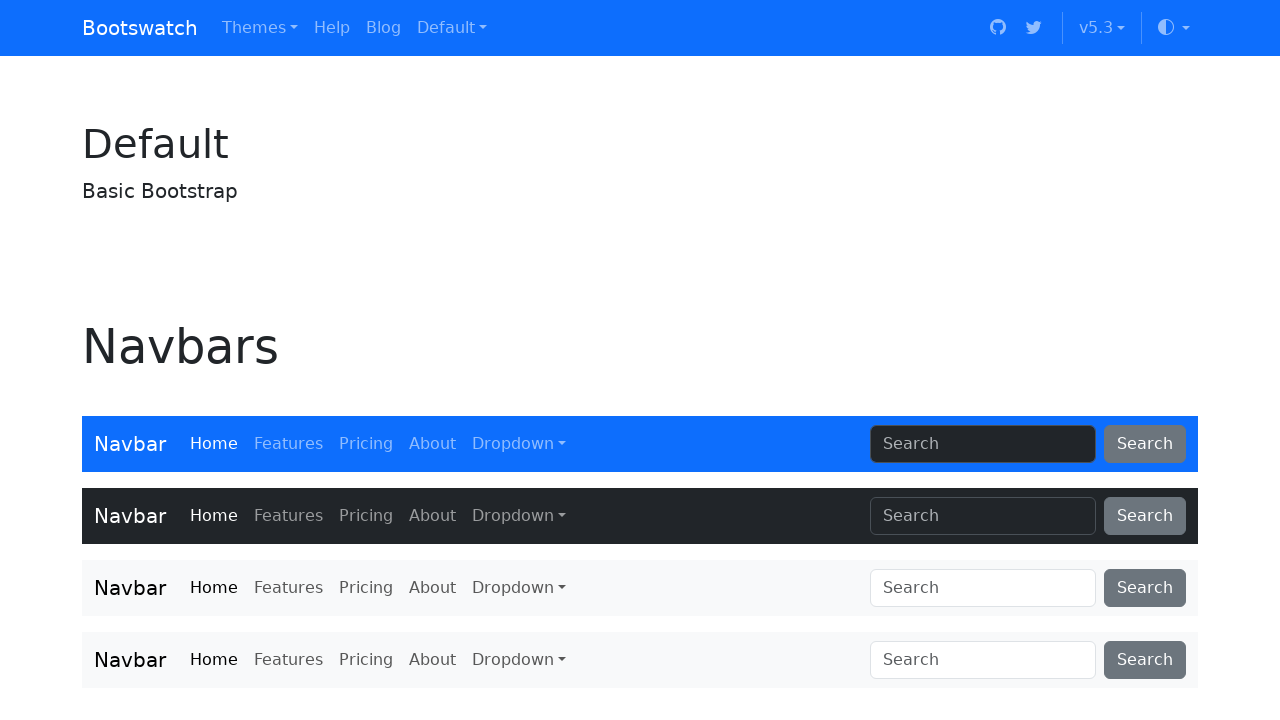

Located and highlighted h1 element using CSS selector
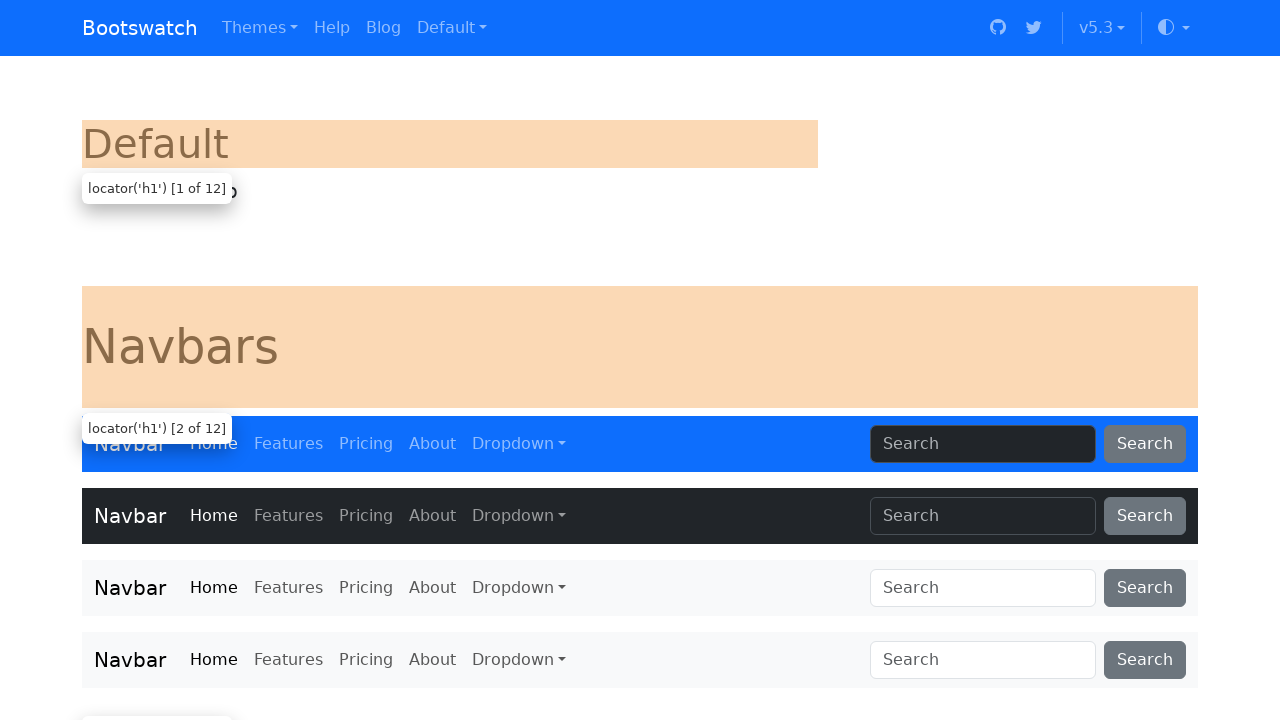

Located and highlighted footer element
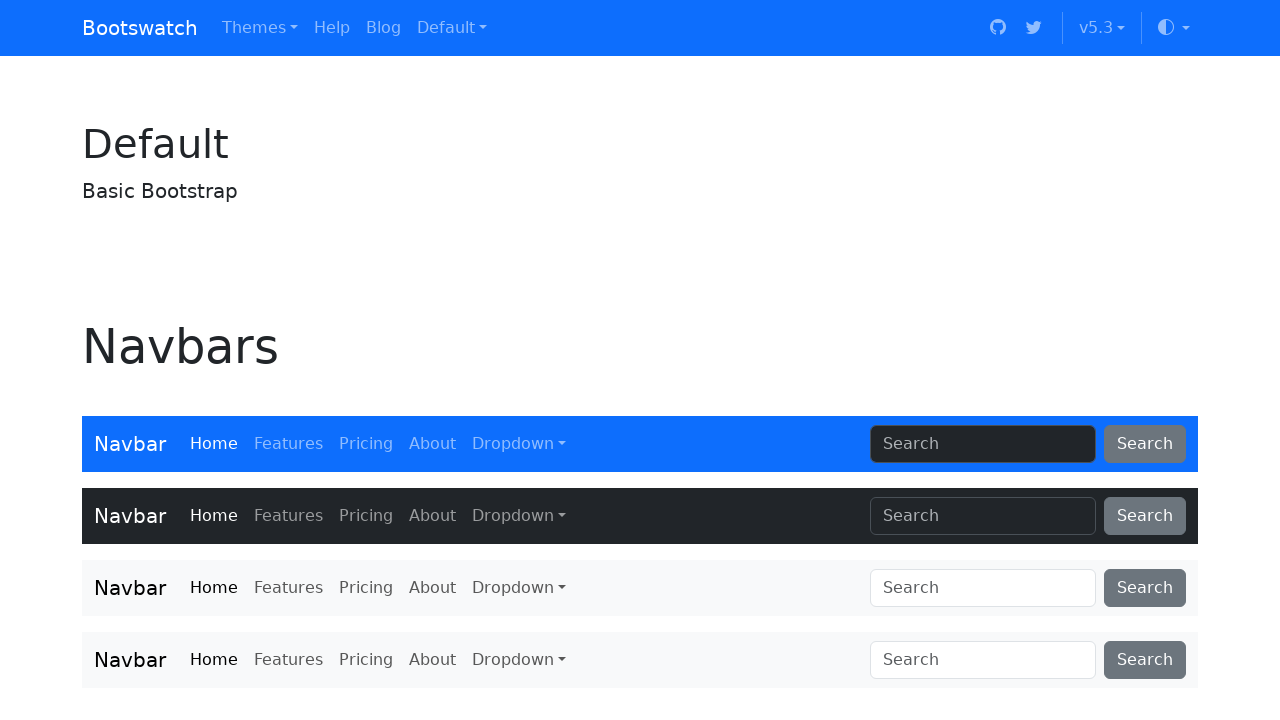

Located and highlighted button with 'btn-outline-success' class
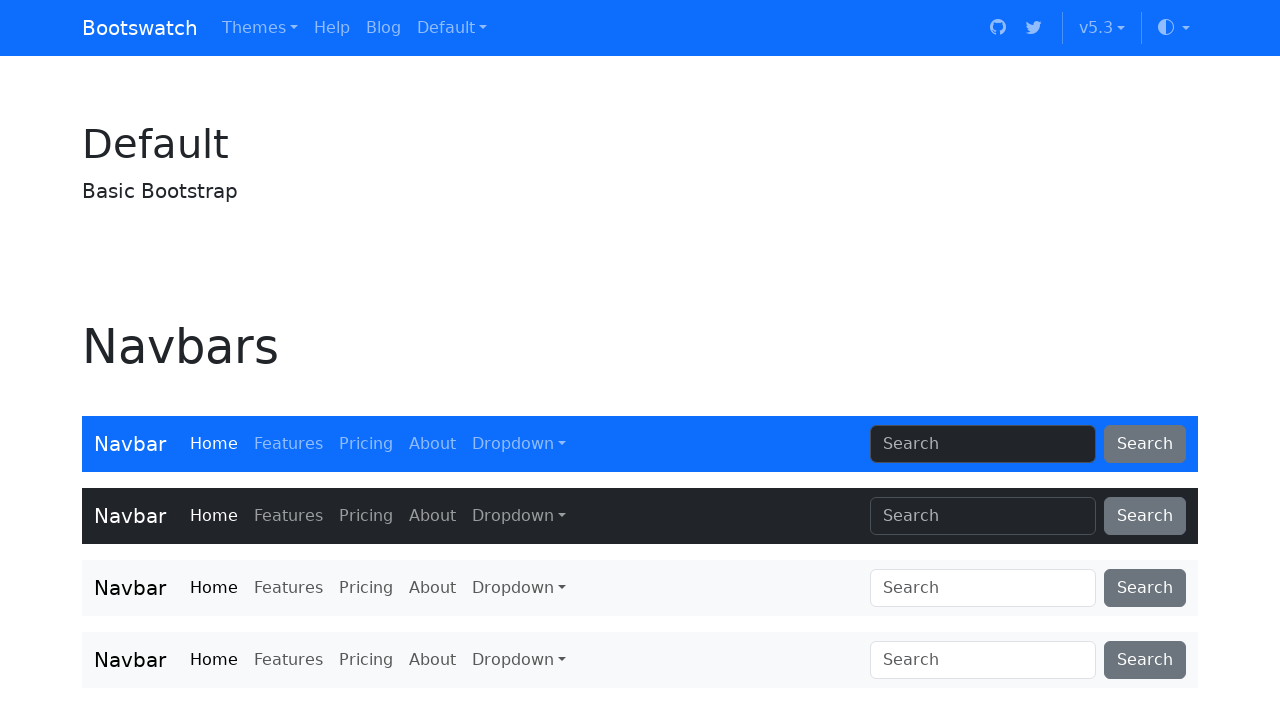

Located and highlighted button with id 'btnGroupDrop1'
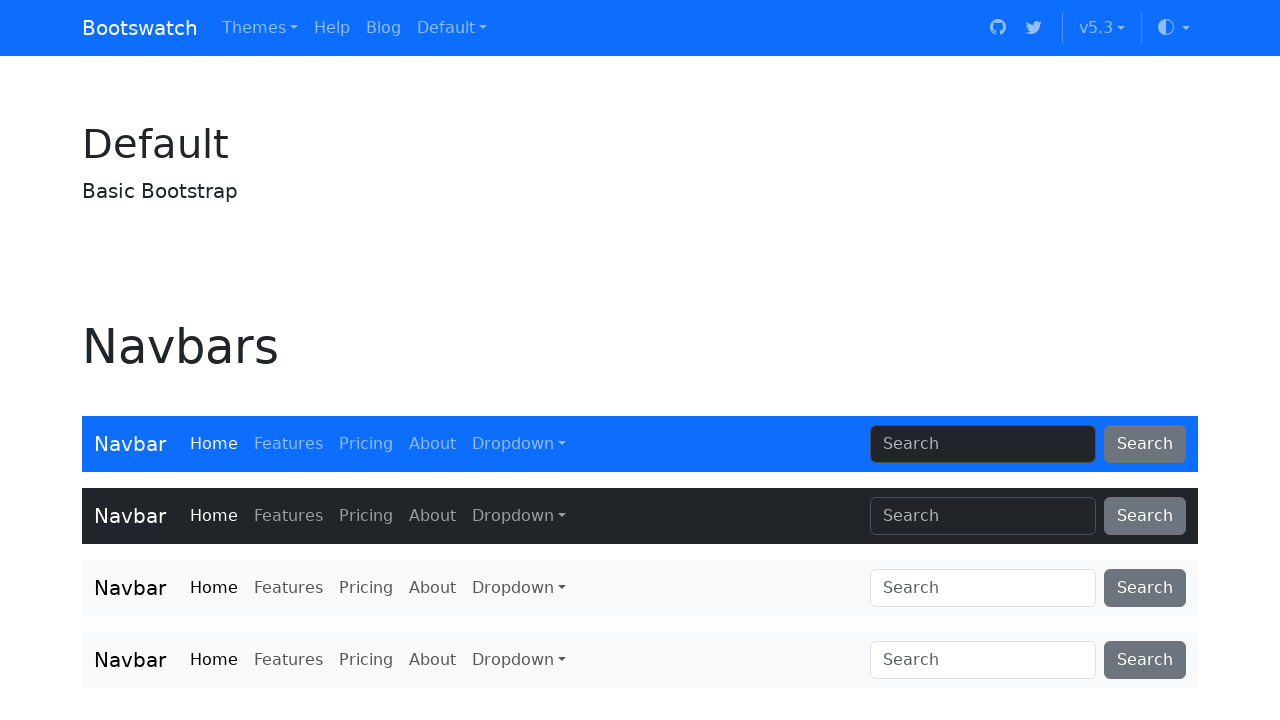

Located and highlighted readonly input field
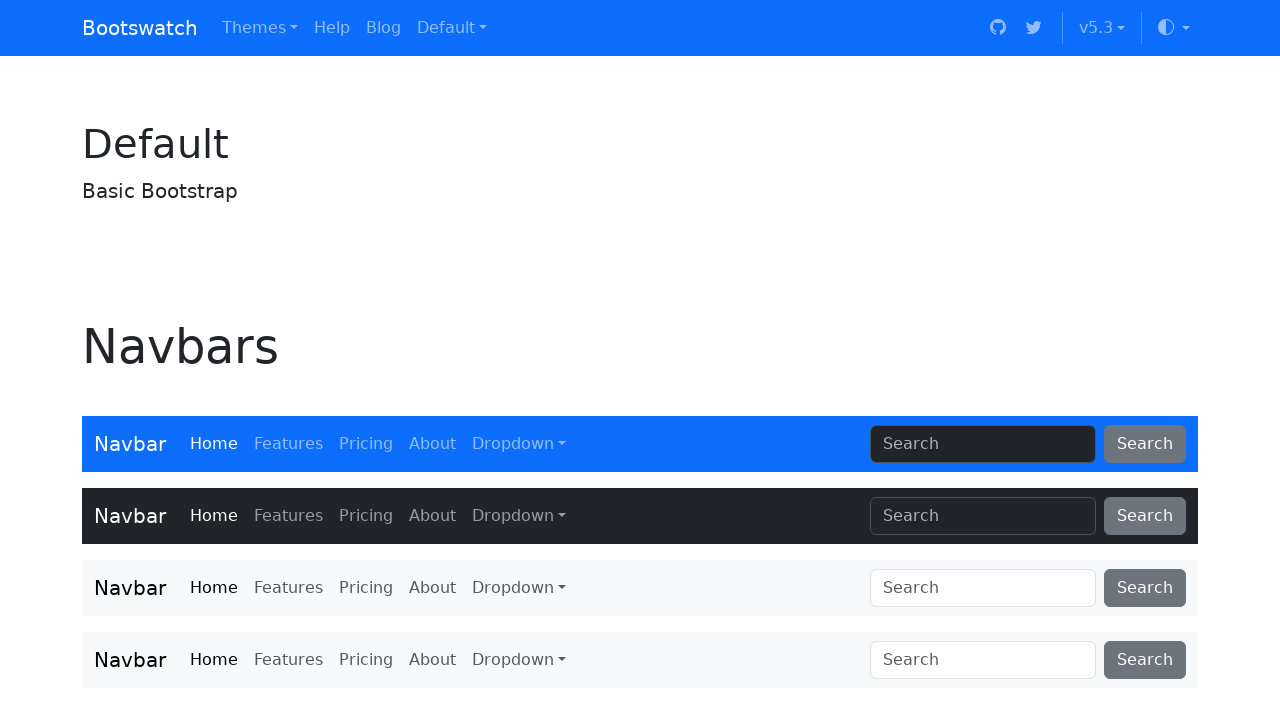

Located and highlighted input with value 'correct value'
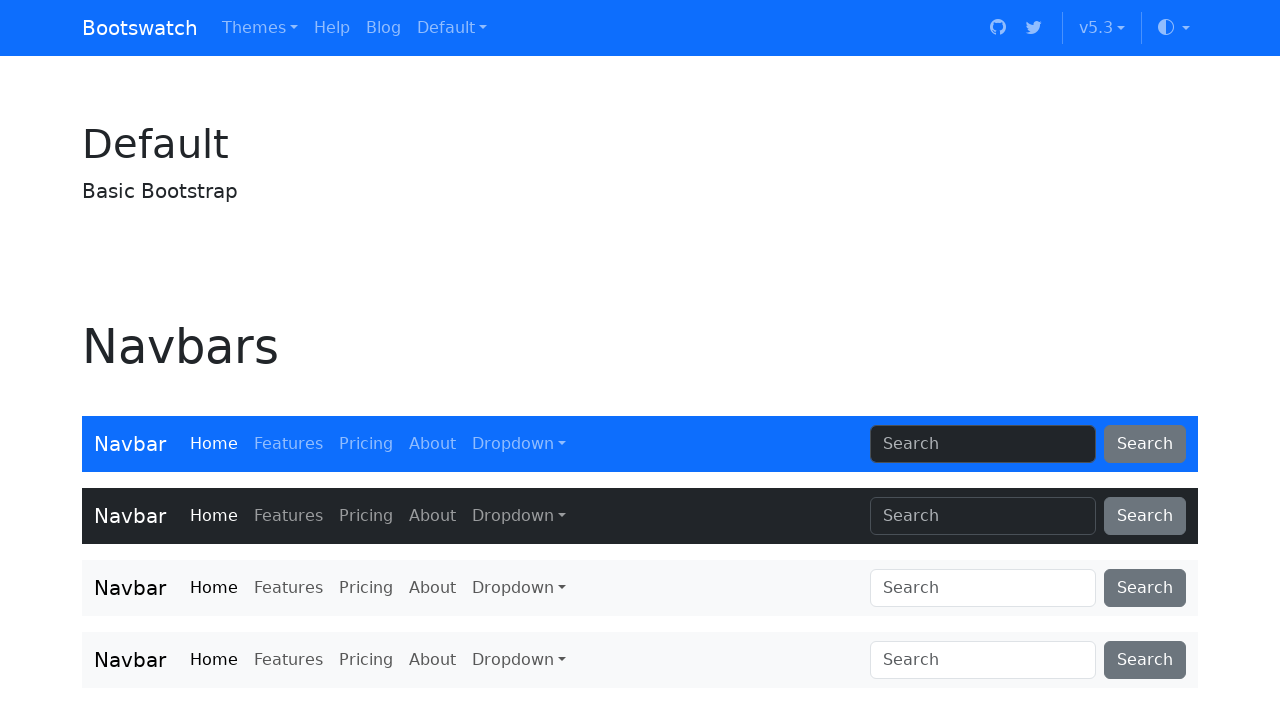

Located and highlighted nav with 'bg-dark' class
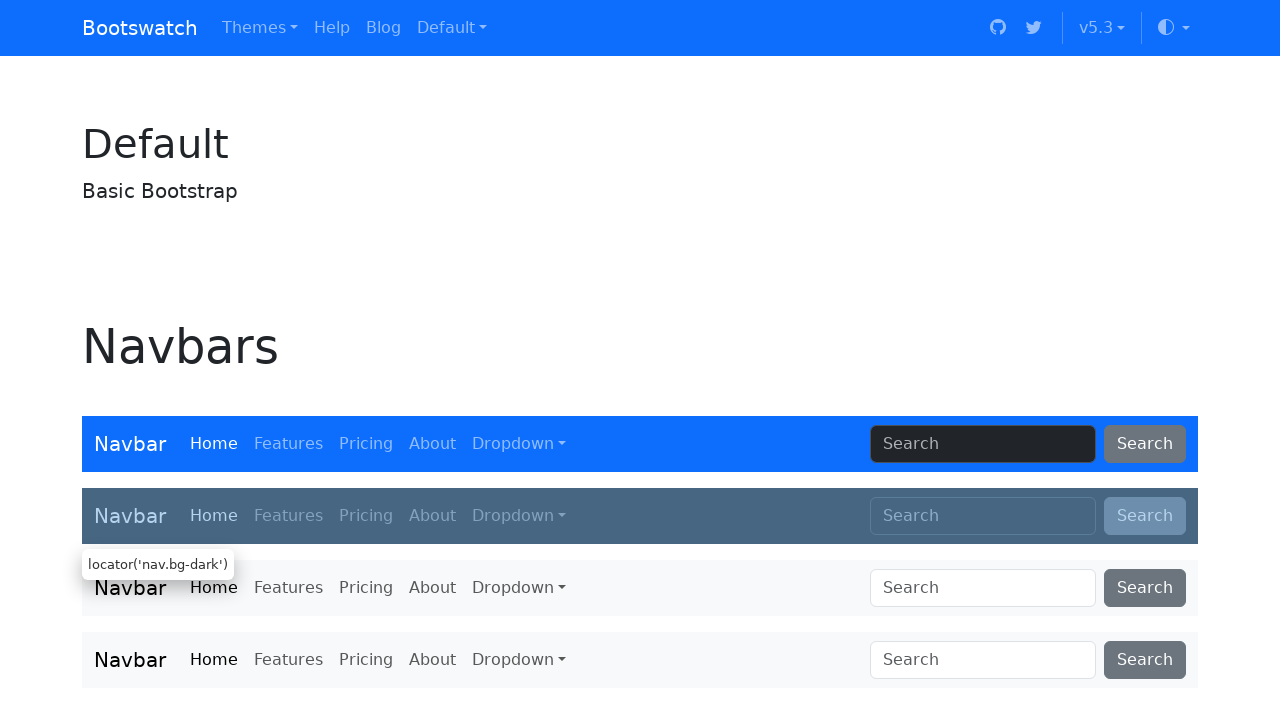

Located and highlighted active nav link within dark nav using hierarchy
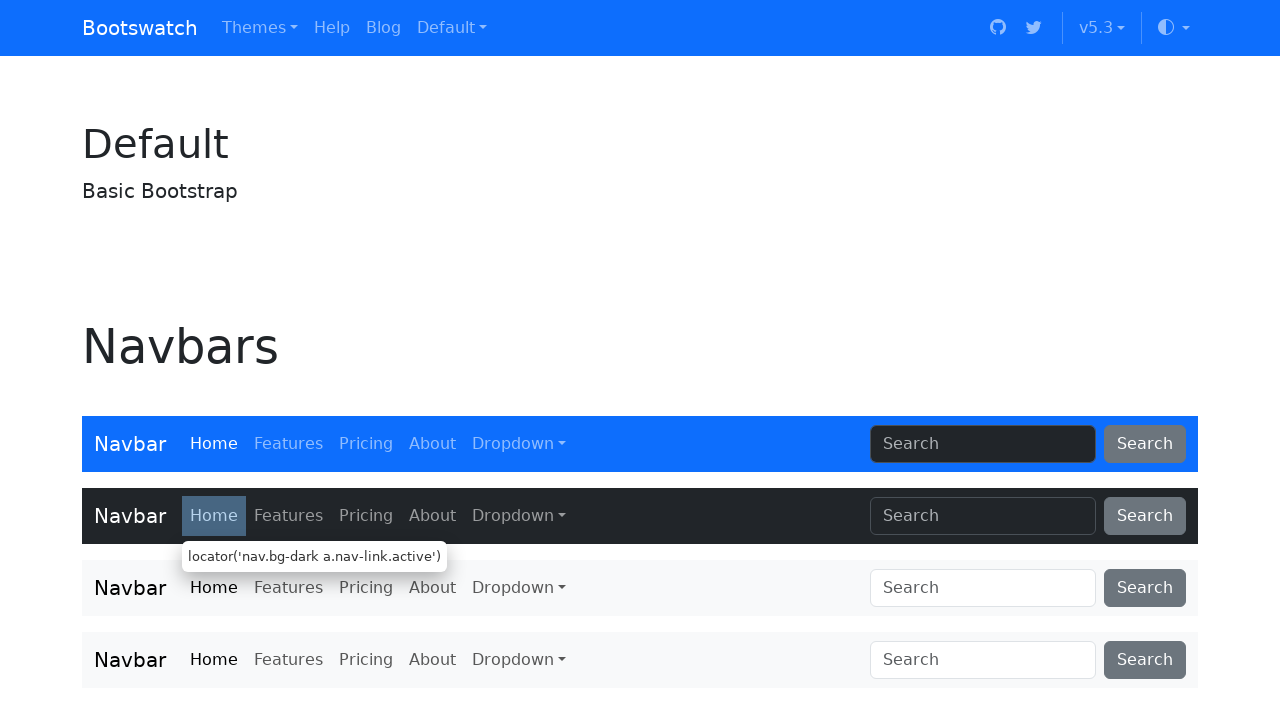

Located and highlighted h1 with text 'Navbars' using pseudo class
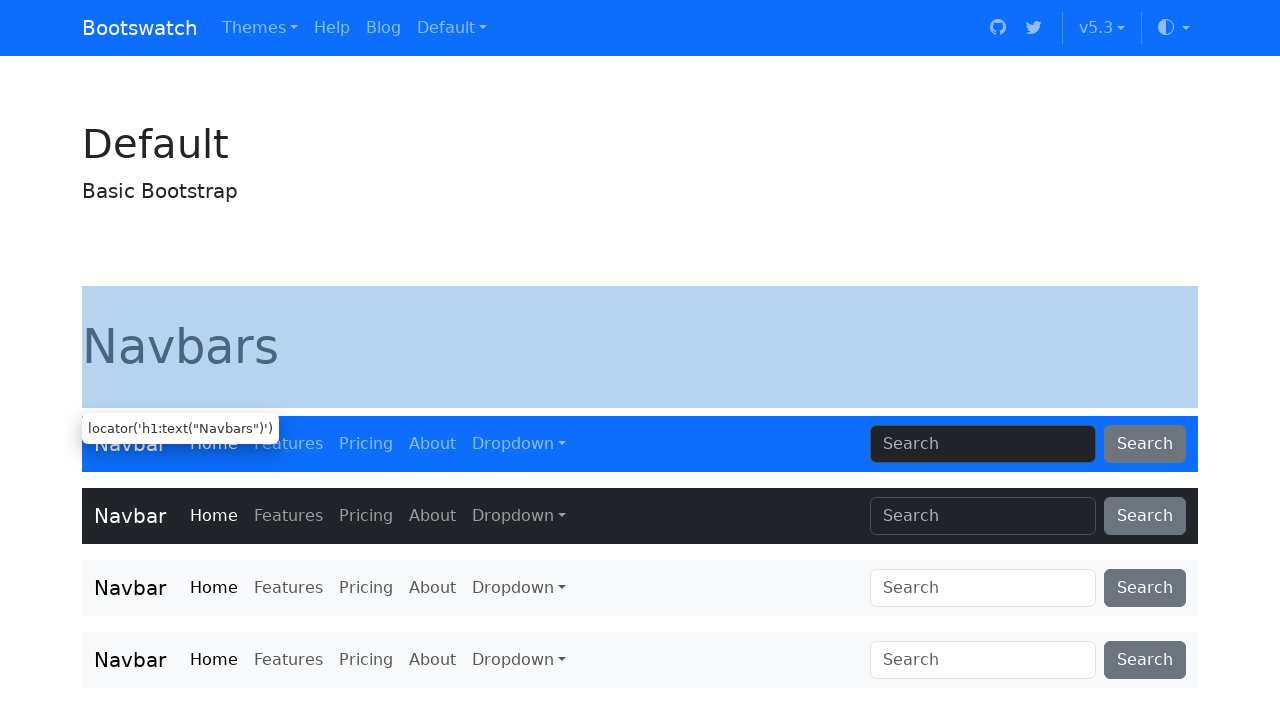

Located and highlighted h1 containing text 'Nav' using pseudo class
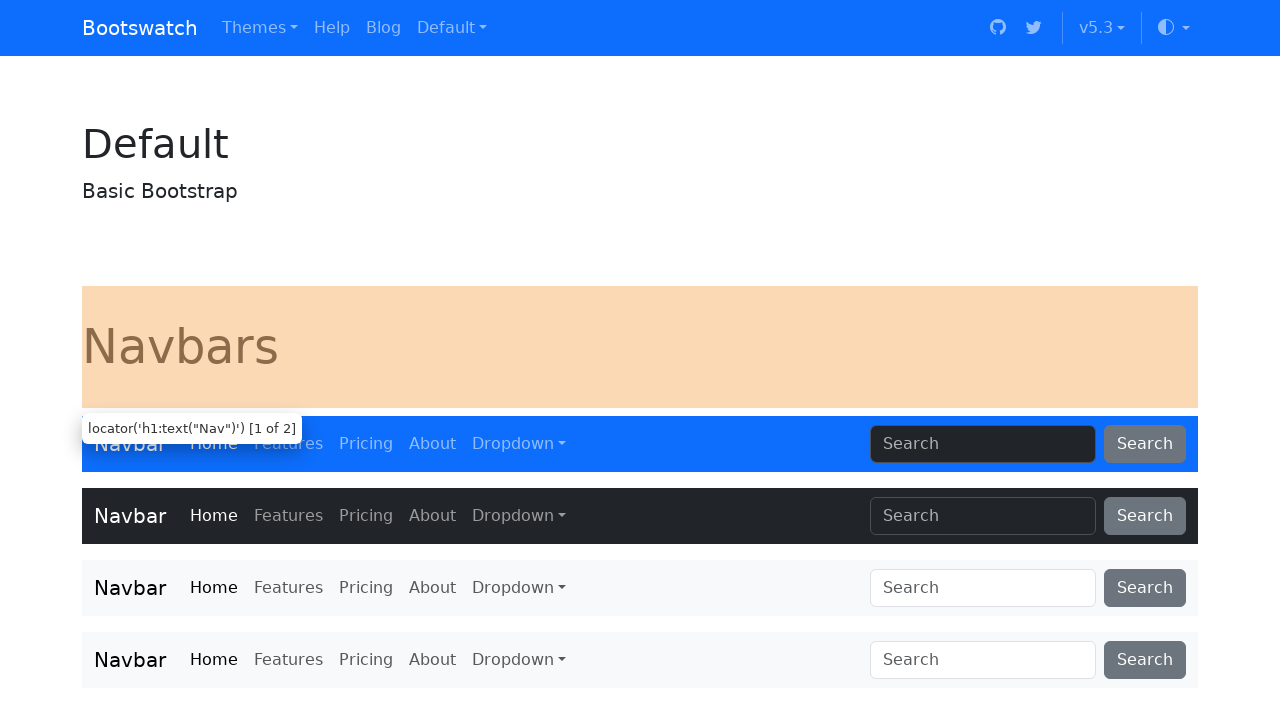

Located and highlighted h1 with exact text 'Navs'
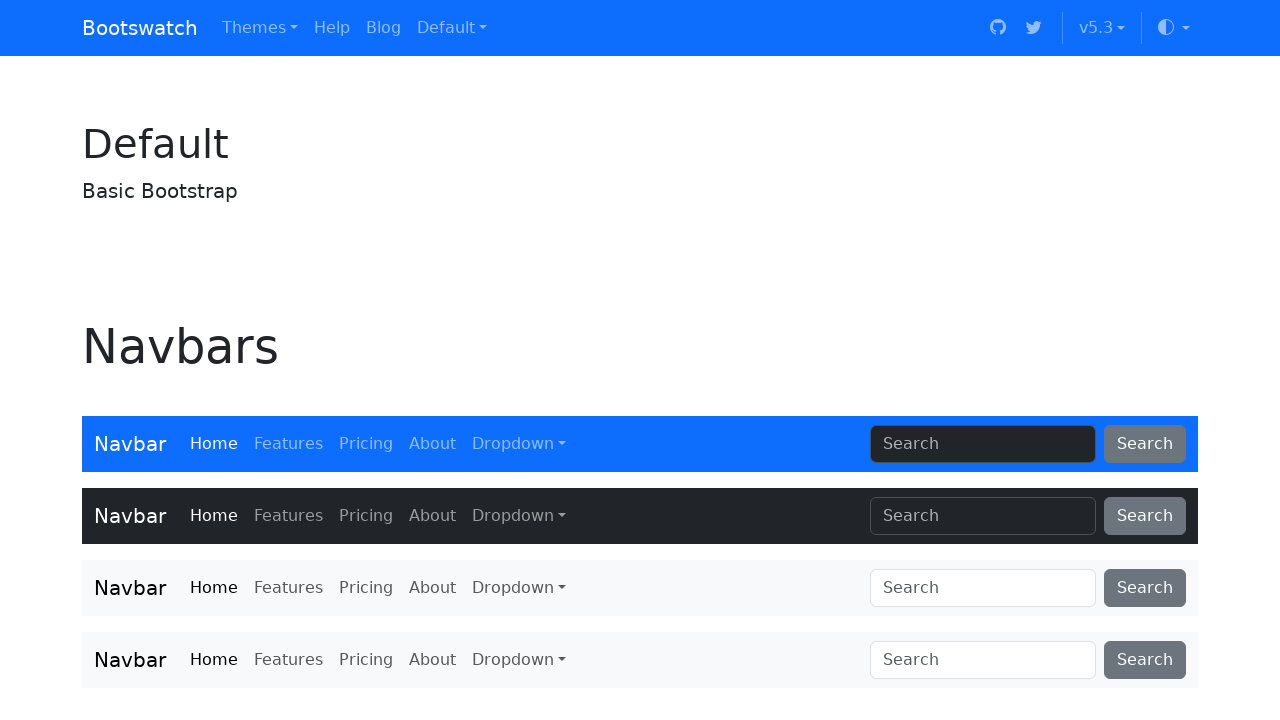

Located and highlighted dropdown menu div
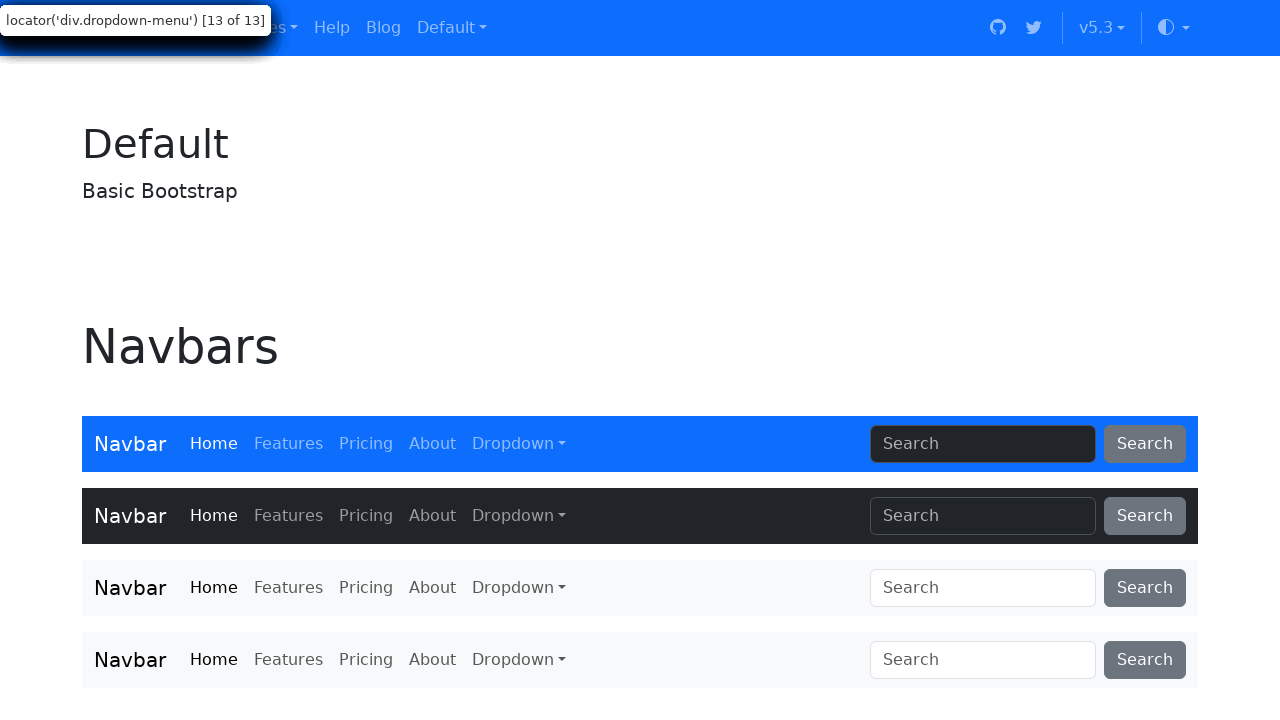

Located and highlighted visible dropdown menu
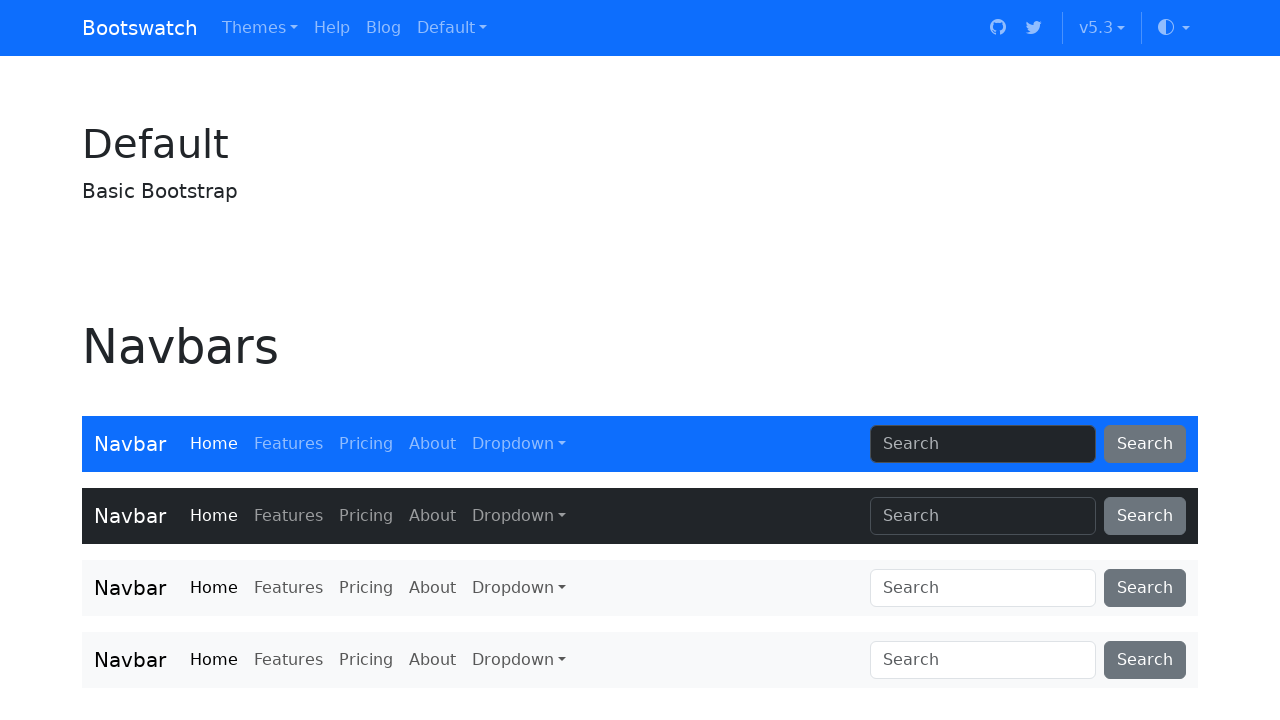

Located and highlighted button with 'btn-primary' class
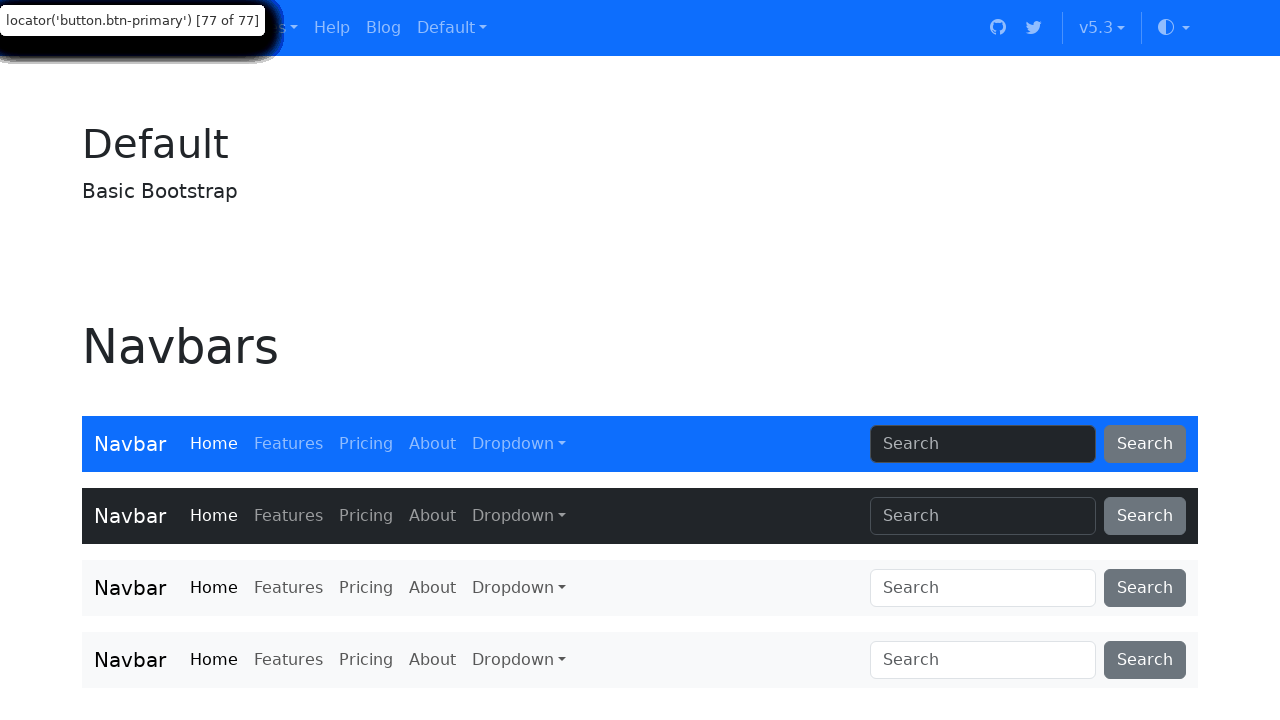

Located and highlighted 5th button with 'btn-primary' class
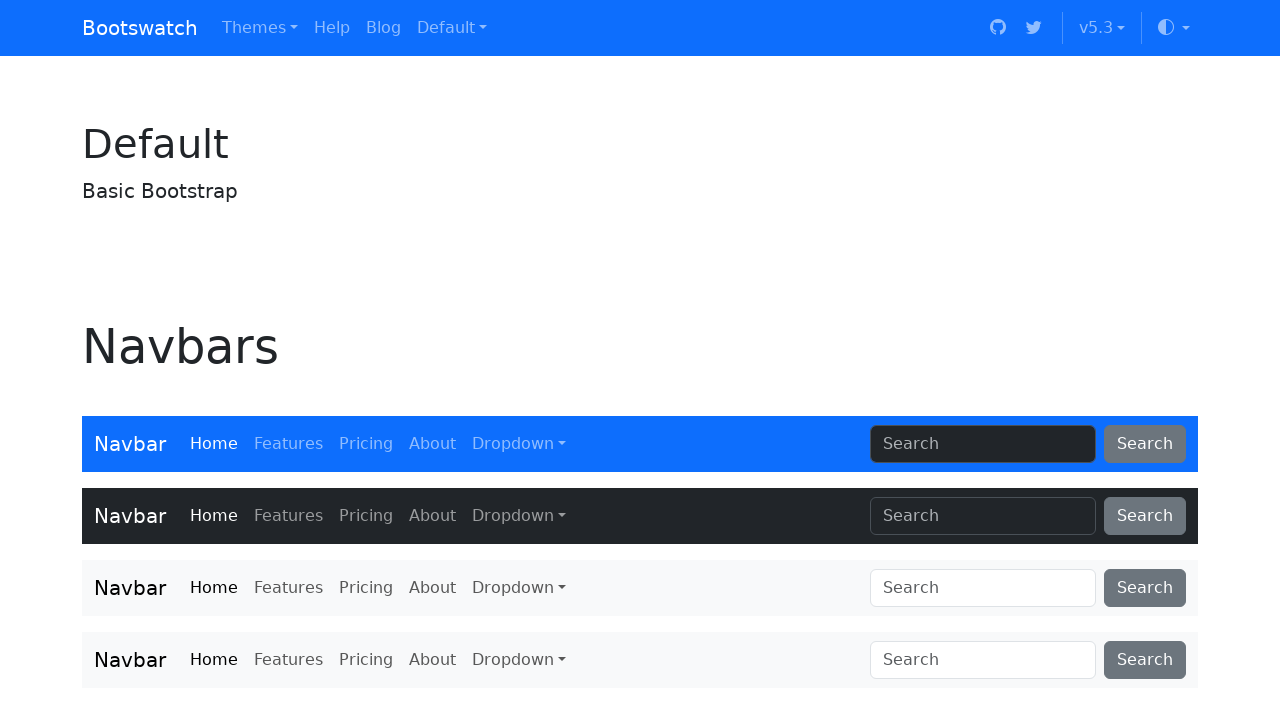

Located and highlighted 1st button with text 'Primary'
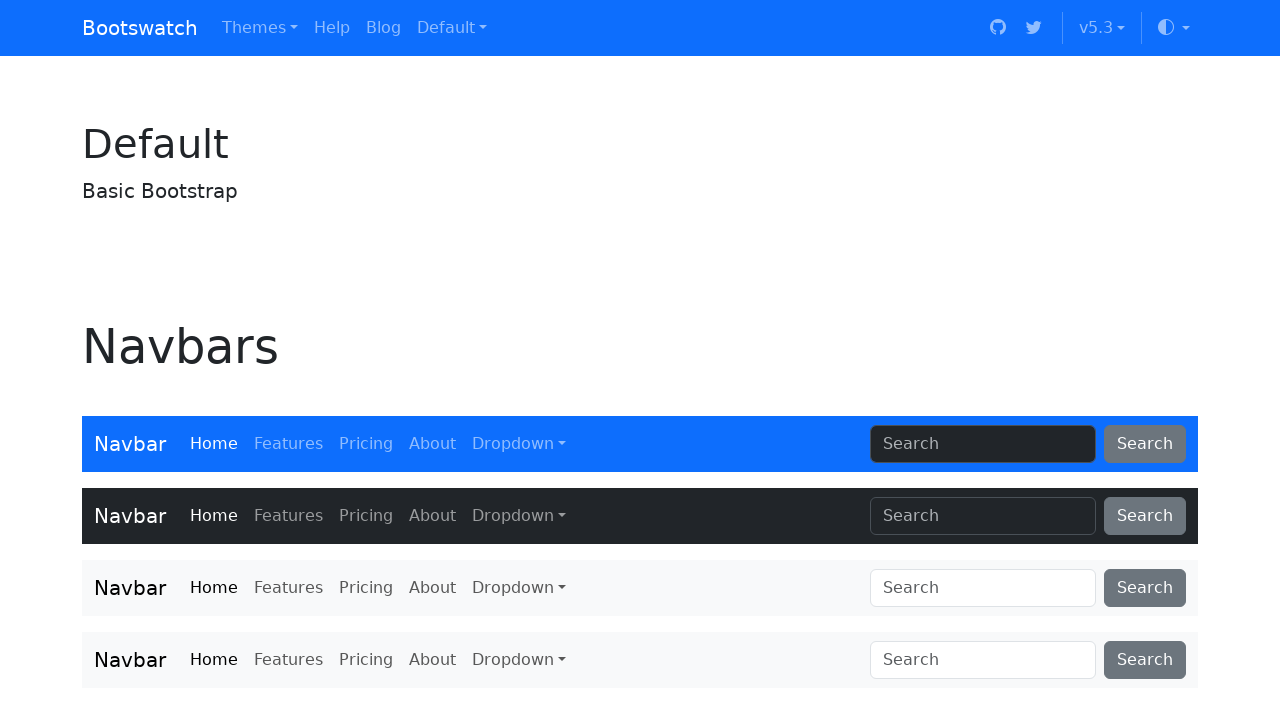

Located and highlighted h1 element using XPath
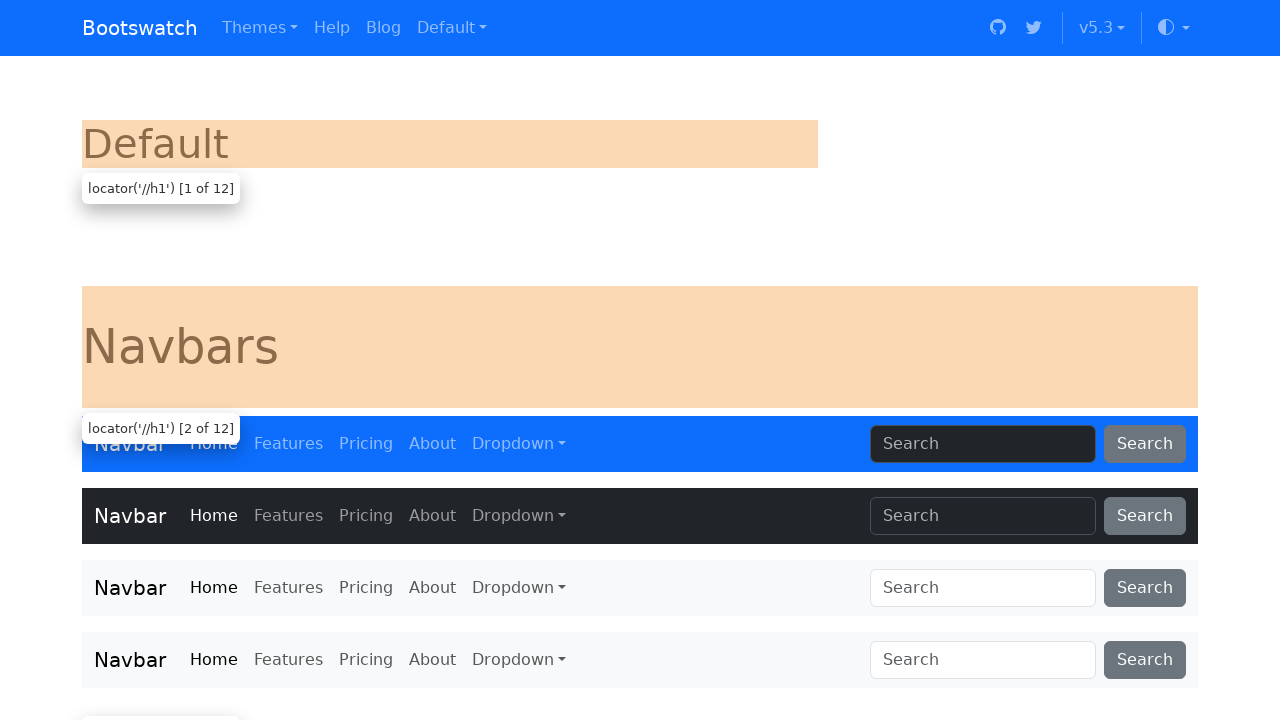

Located and highlighted h1 element using XPath shorthand
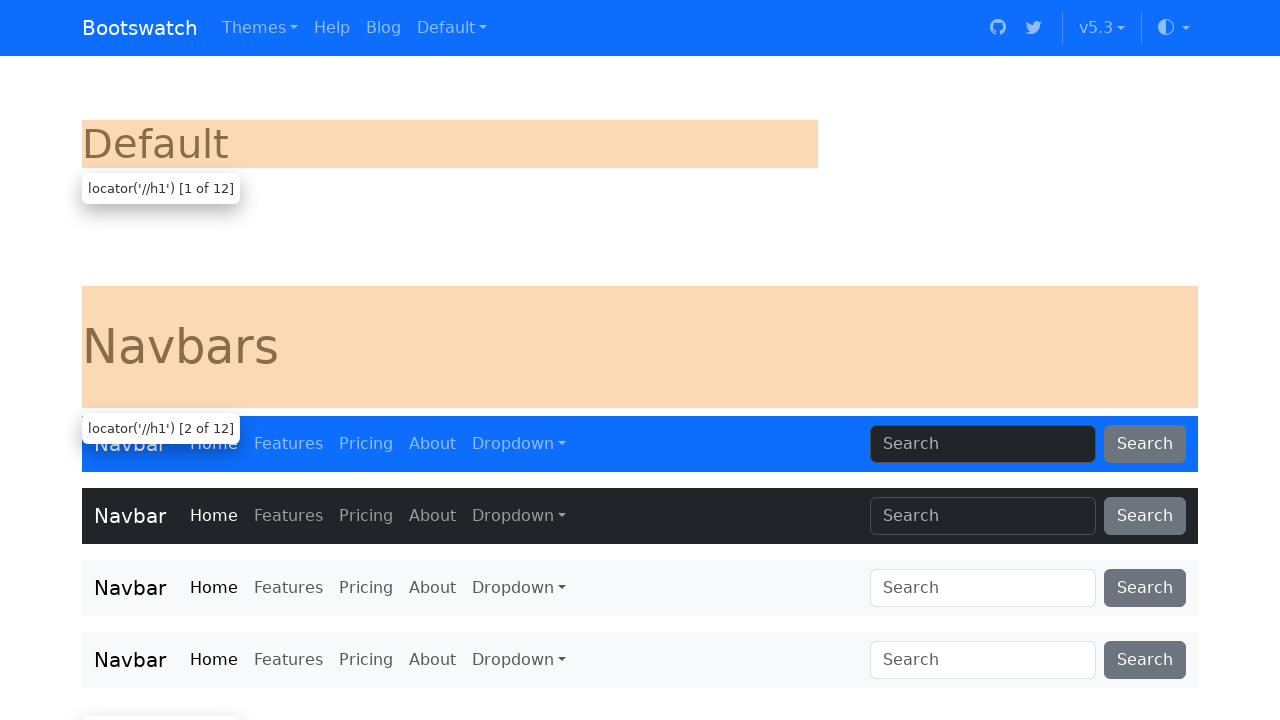

Located and highlighted h1 with id 'navbars' using XPath
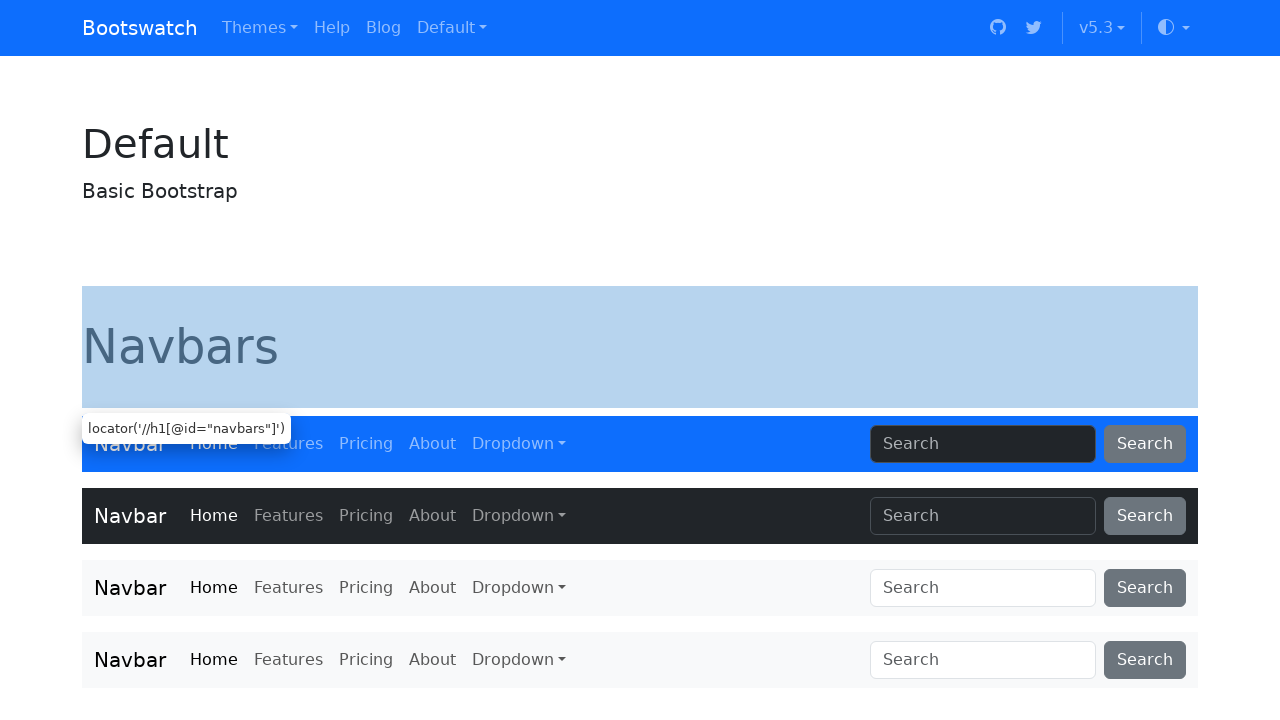

Located and highlighted readonly input using XPath
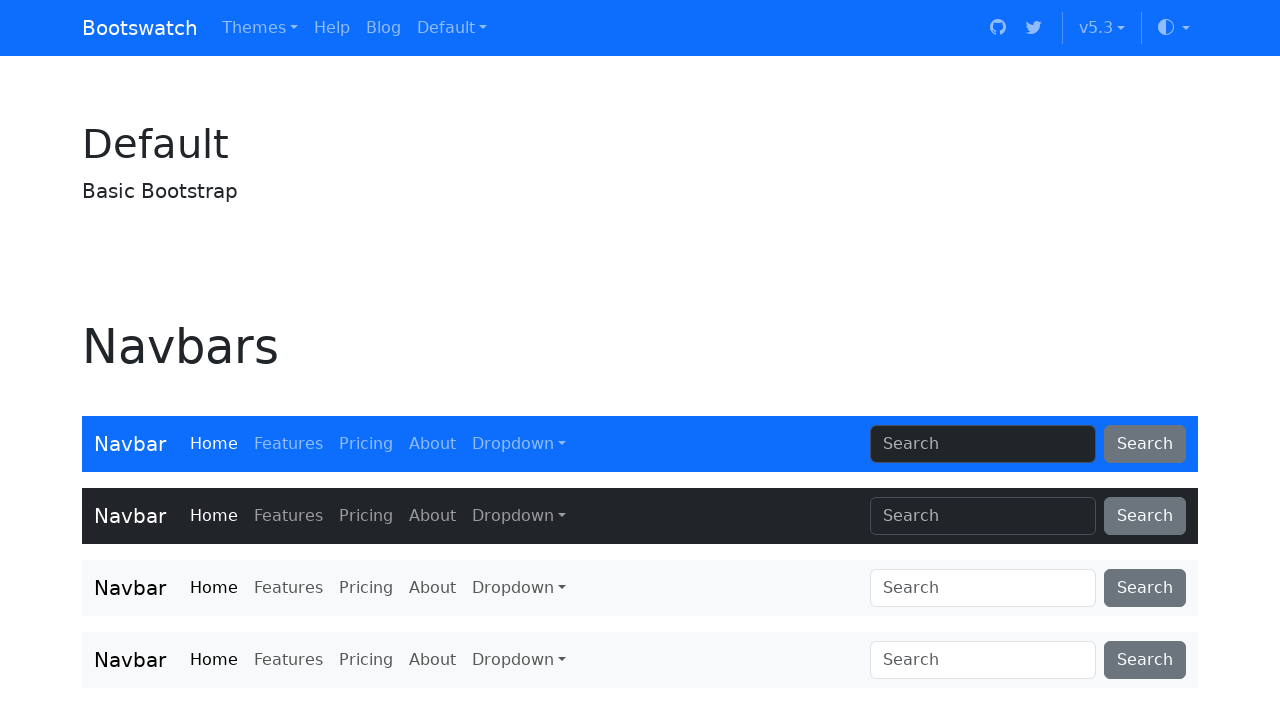

Located and highlighted input with value 'wrong value' using XPath
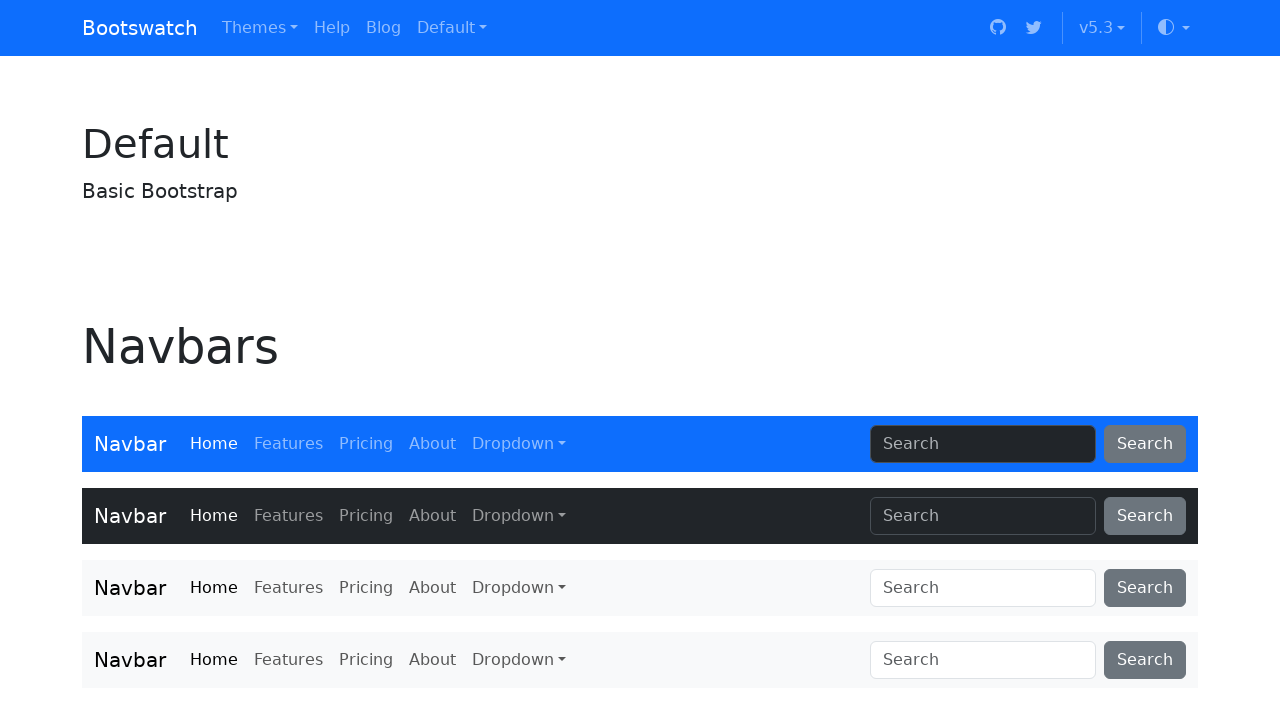

Located and highlighted h1 with exact text 'Heading 1' using XPath function
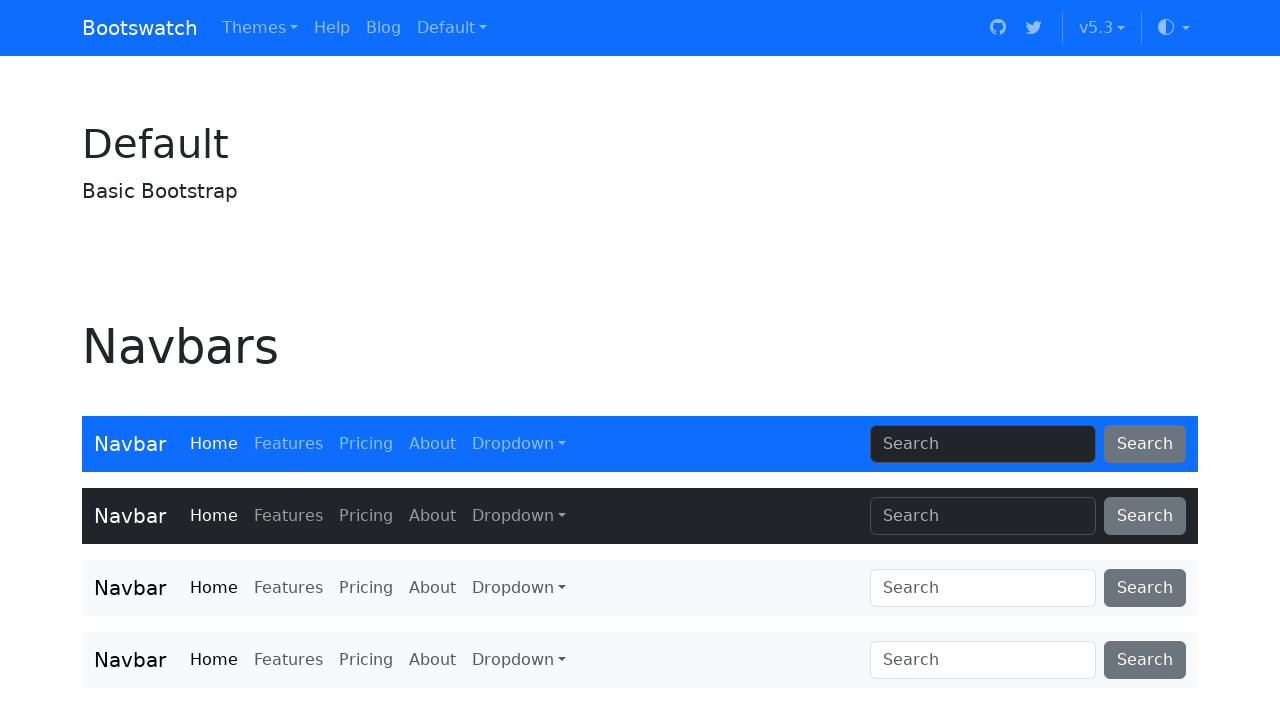

Located and highlighted h1 containing 'Head' using XPath function
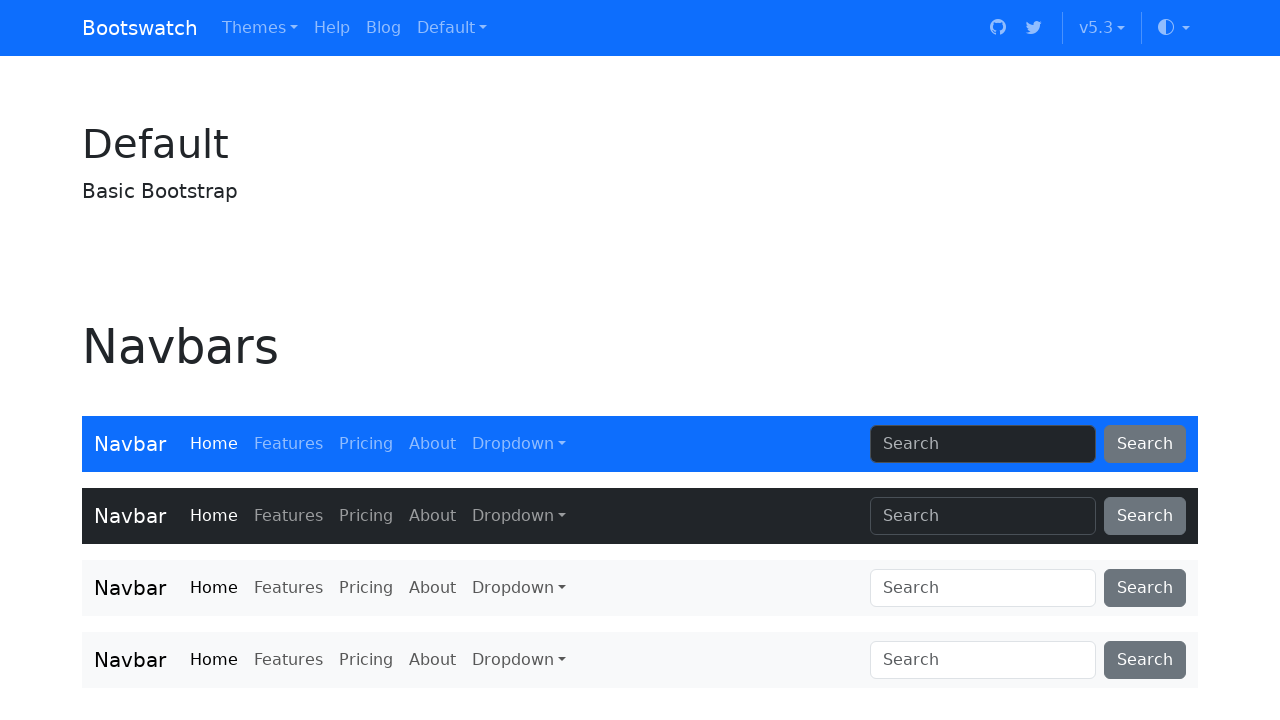

Located and highlighted button with class containing 'btn-outline-primary' using XPath
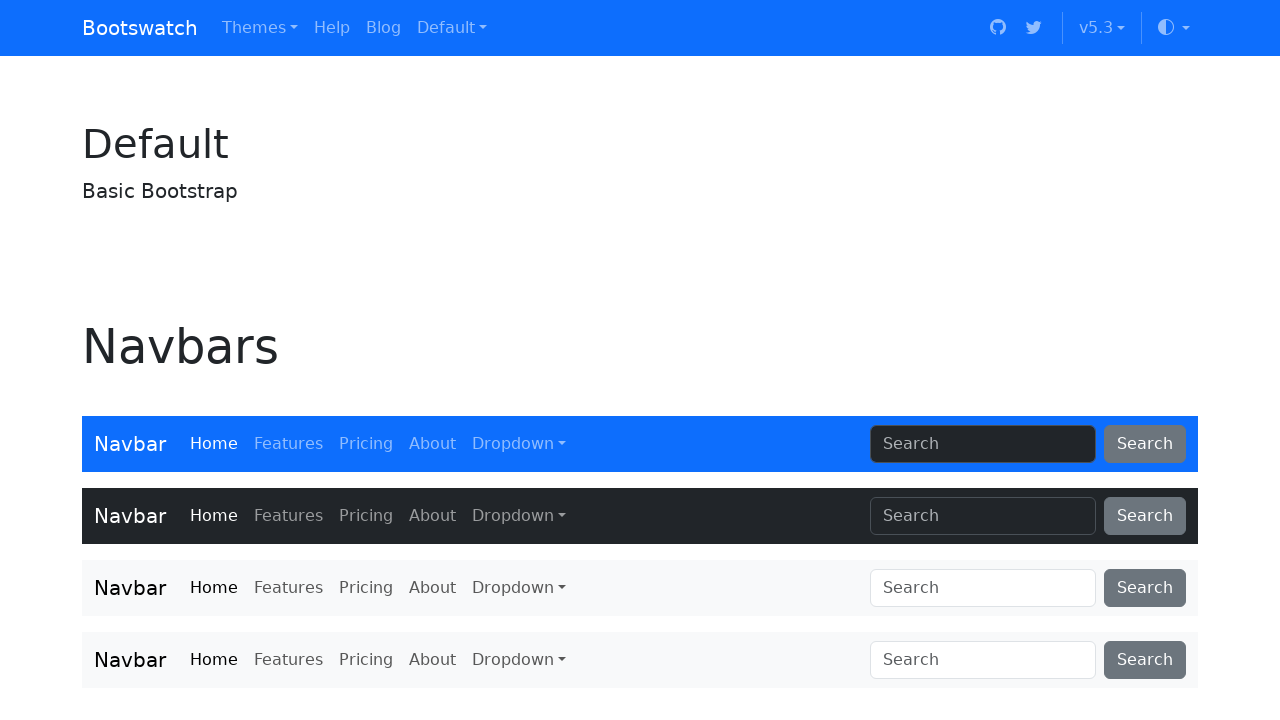

Located and highlighted input with value containing 'correct' using XPath
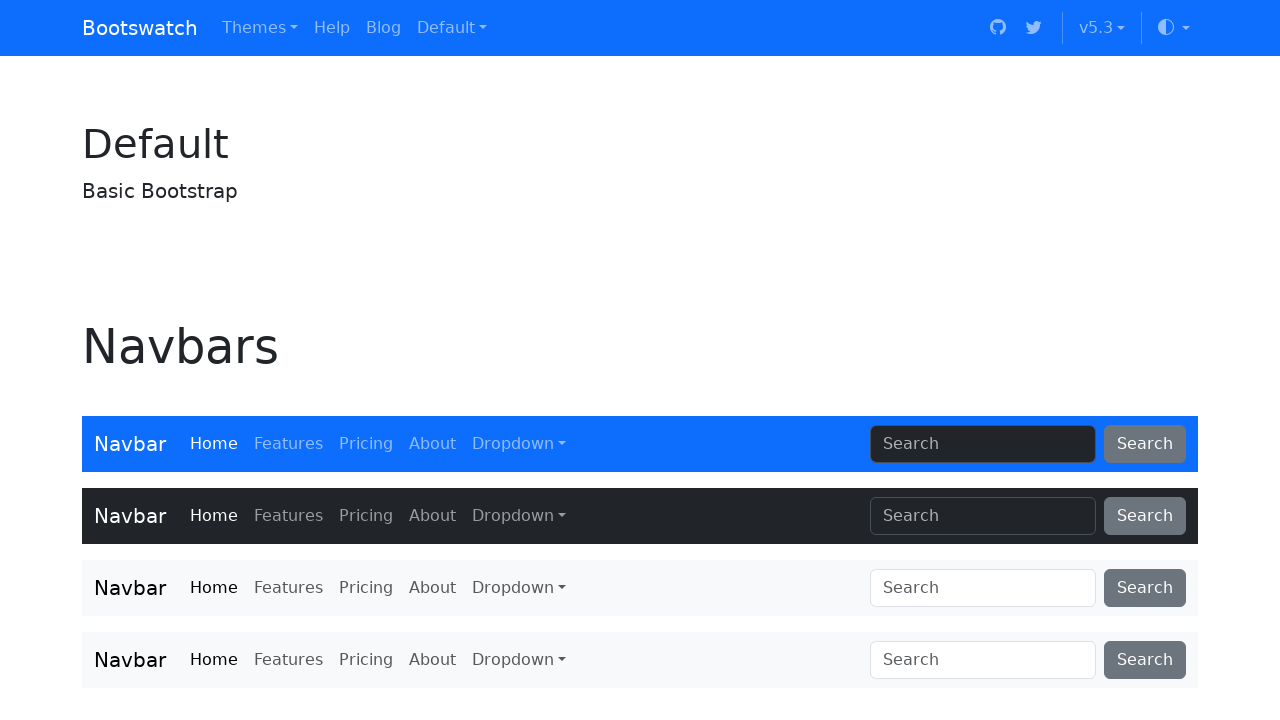

Located and highlighted first child of 'Primary' button
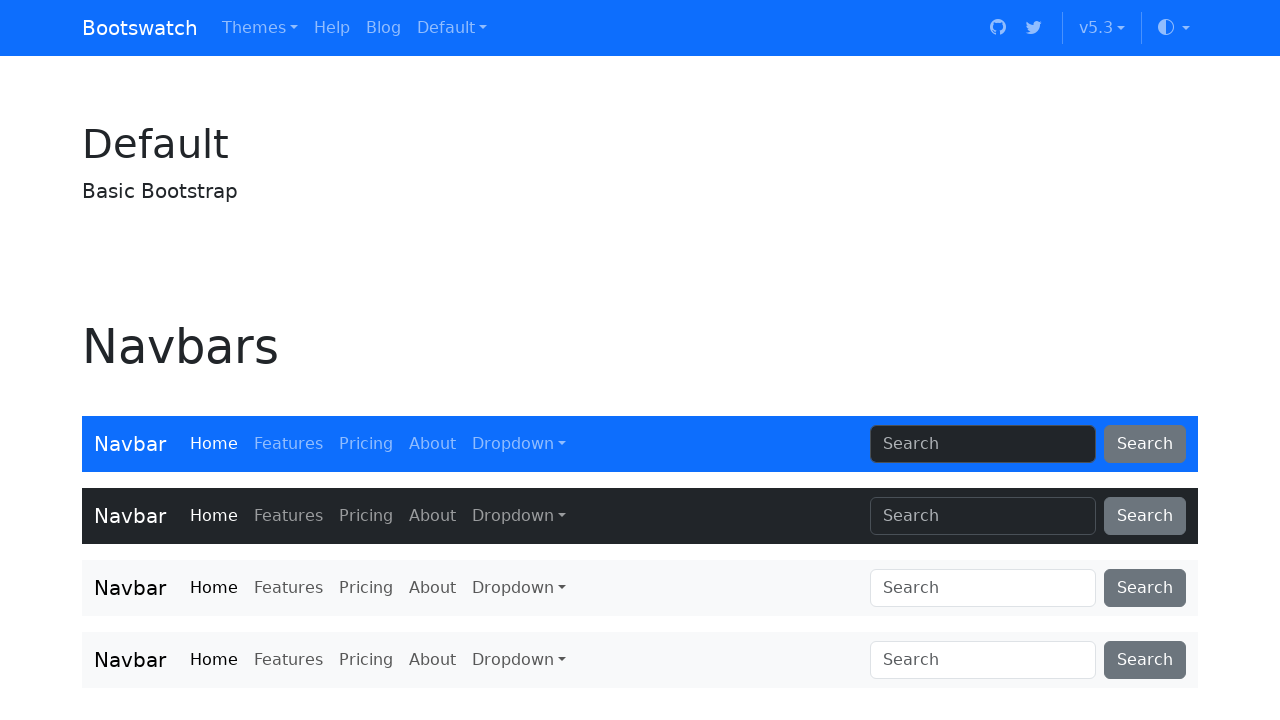

Located and highlighted 18th button element
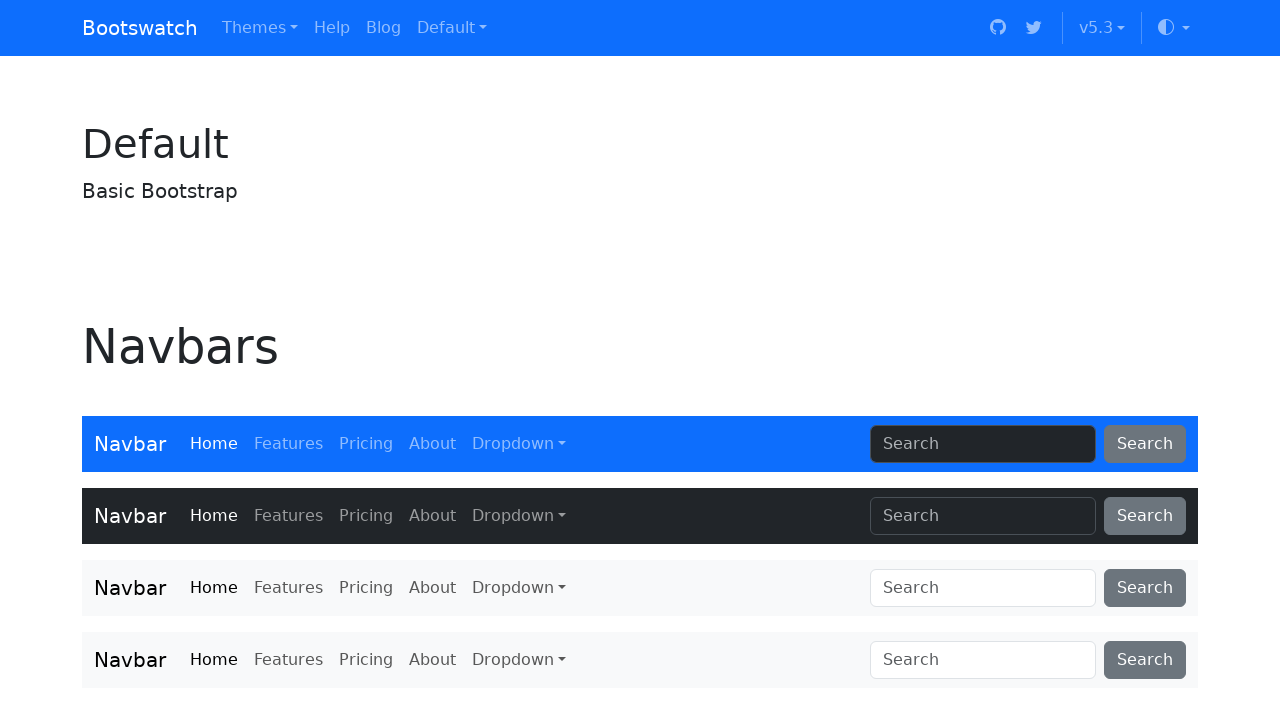

Located and highlighted parent element of 'Email address' label
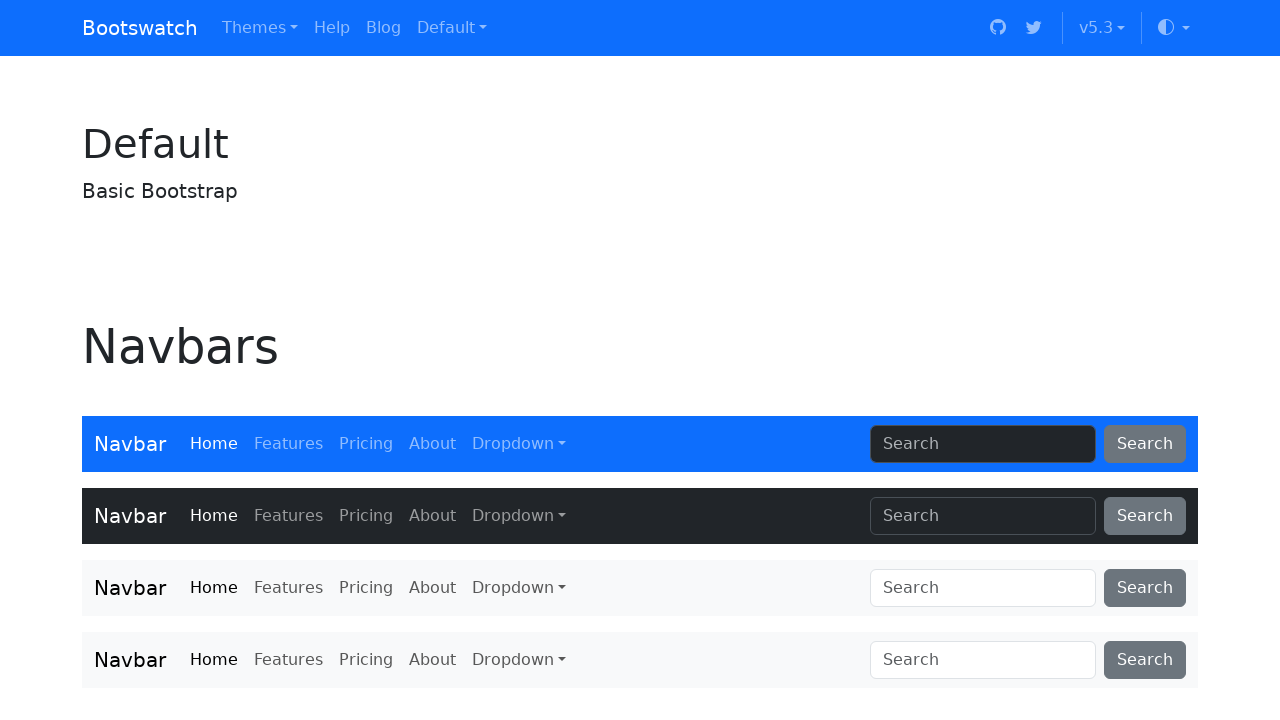

Located and highlighted element with id 'btnGroupDrop1'
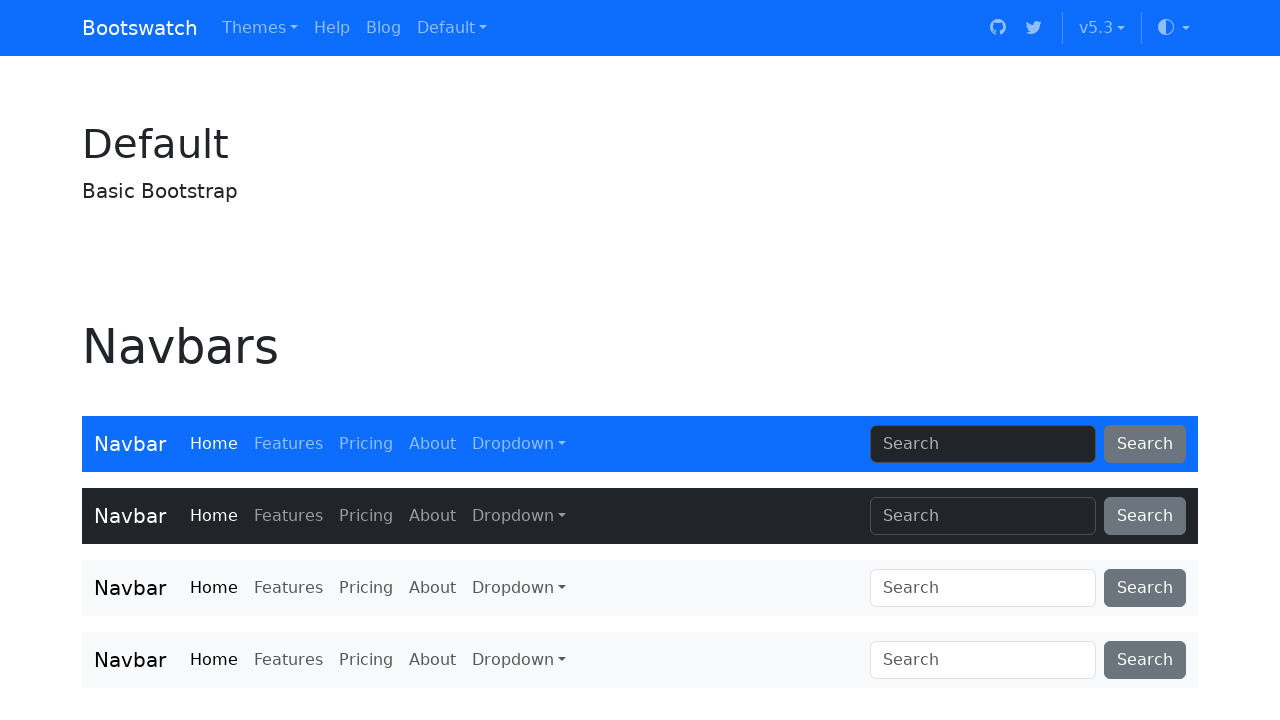

Located and highlighted dropdown menu div again
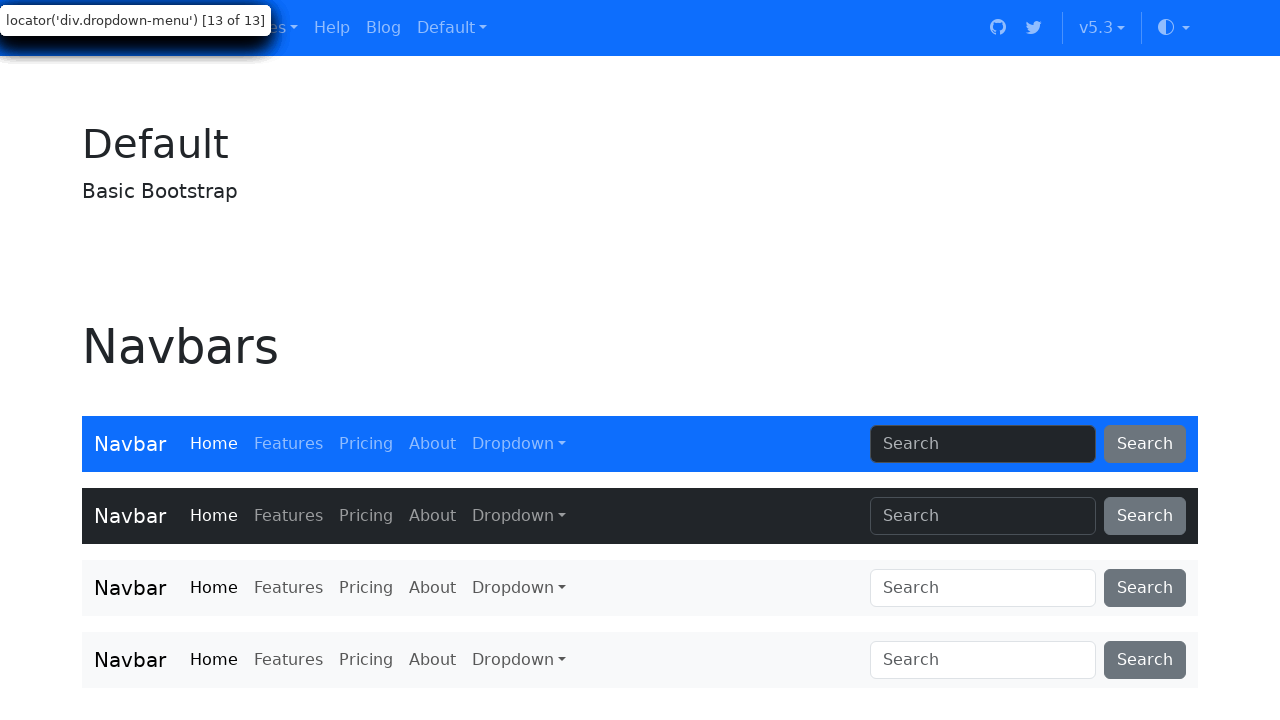

Located and highlighted visible dropdown menu using filter
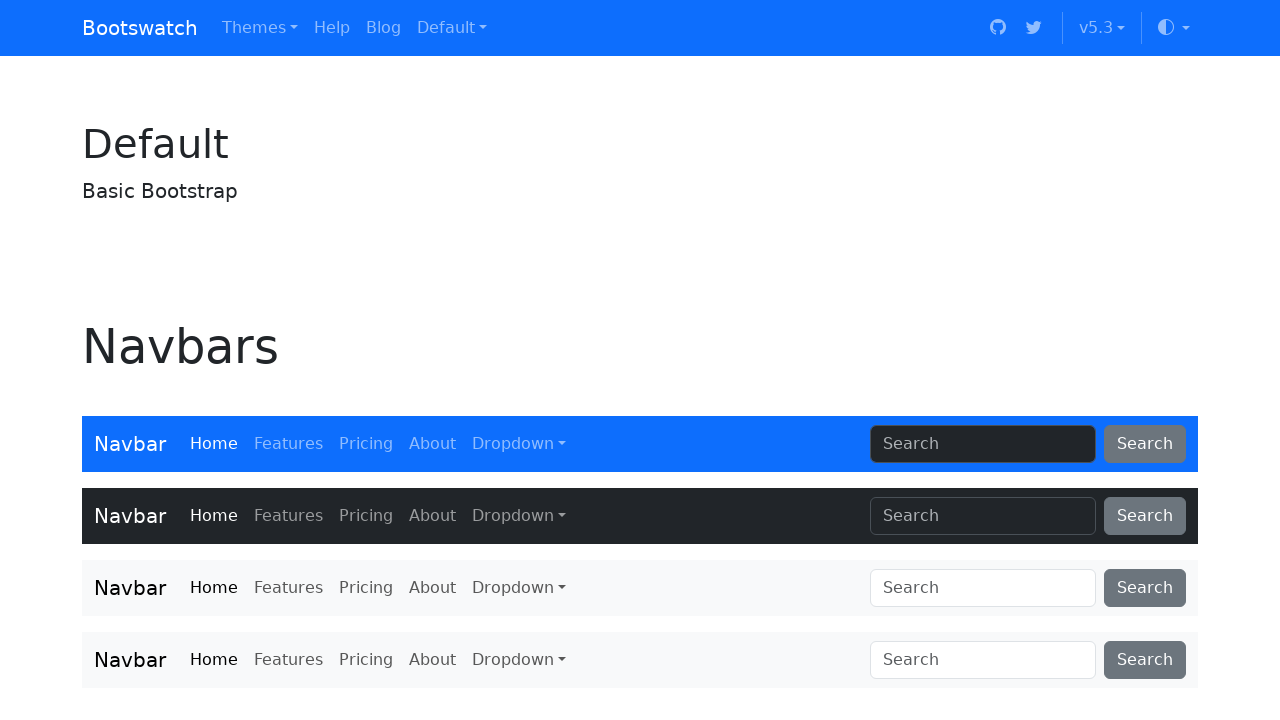

Located and highlighted heading element by role
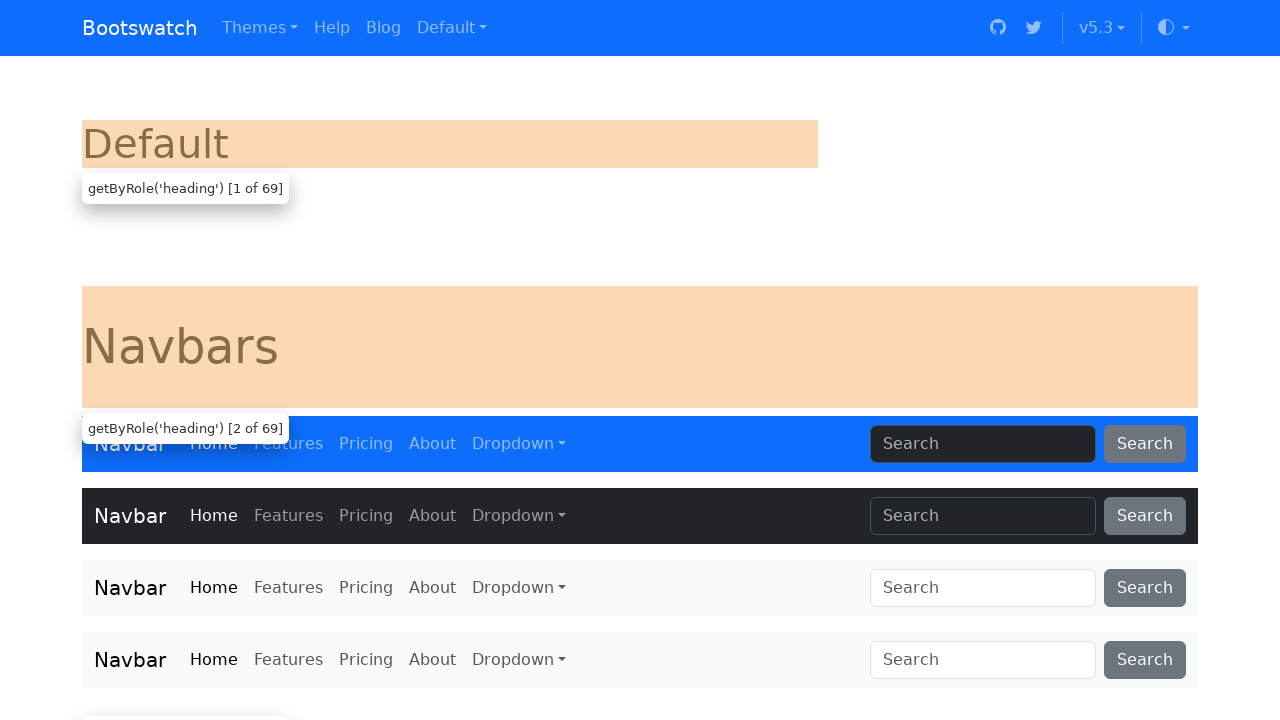

Located and highlighted heading containing text 'Heading' using filter
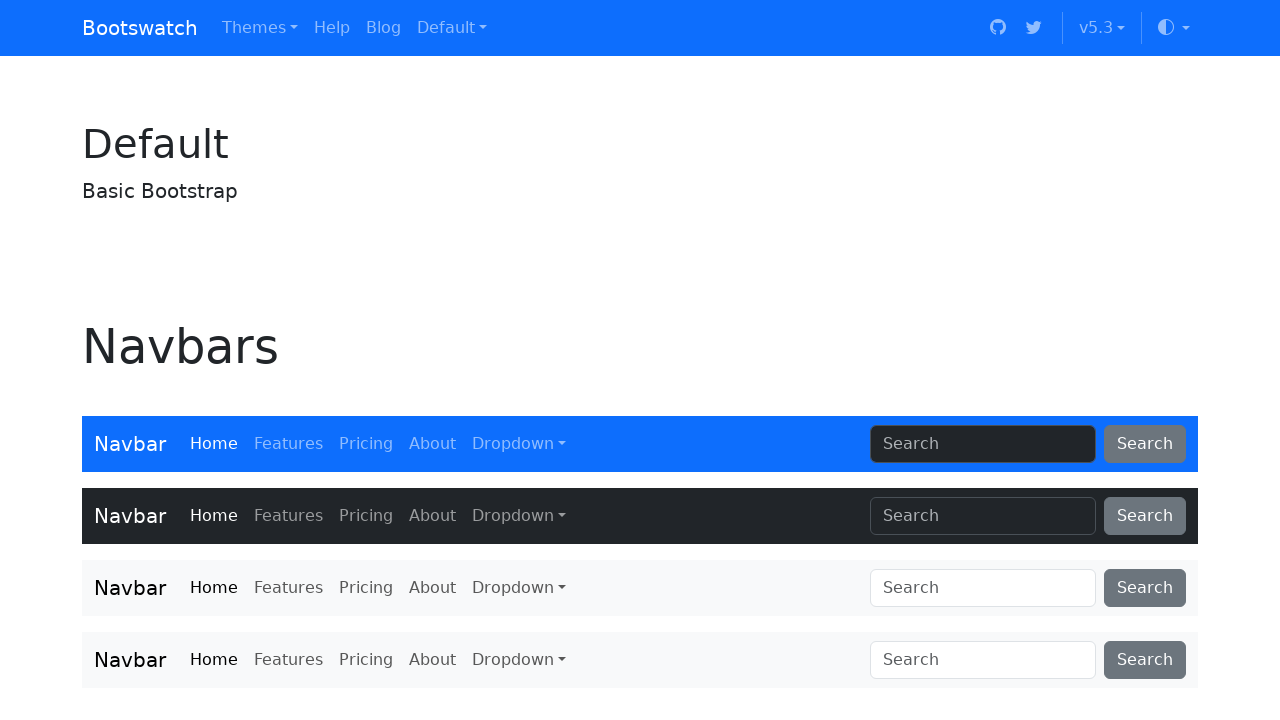

Located and highlighted div with 'bs-component' class
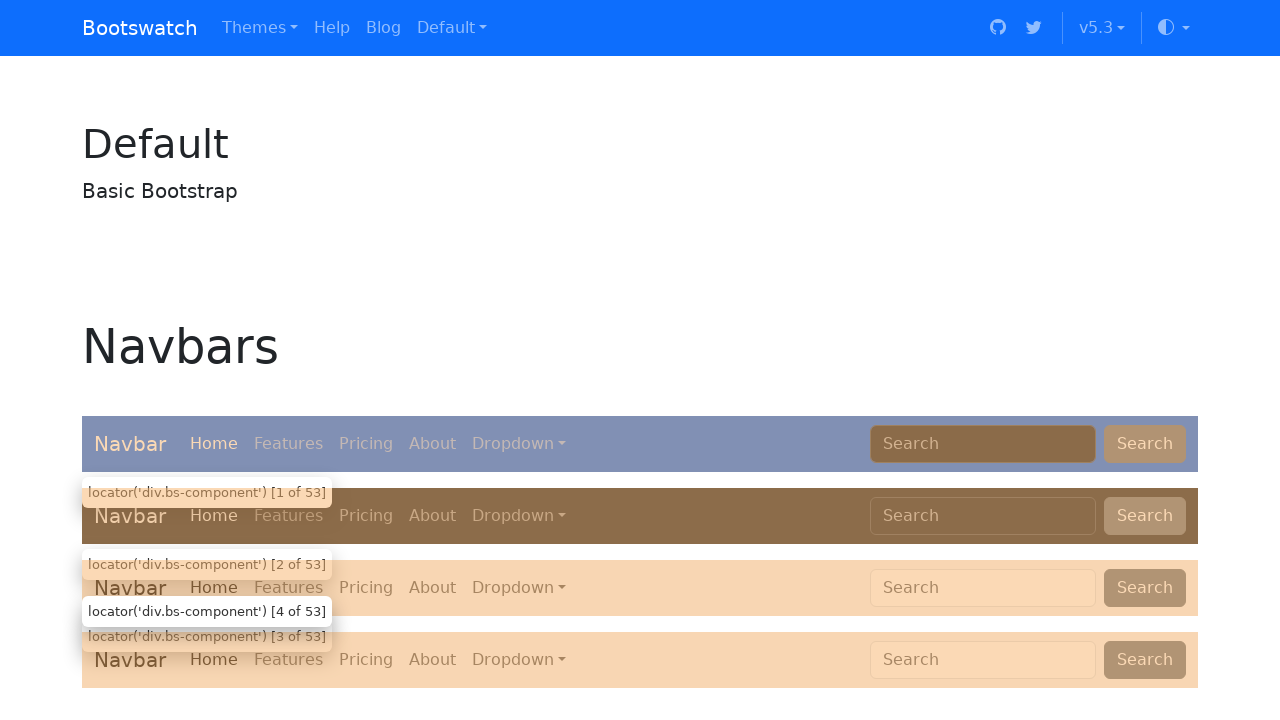

Located and highlighted 'bs-component' div containing 'Password' label using filter
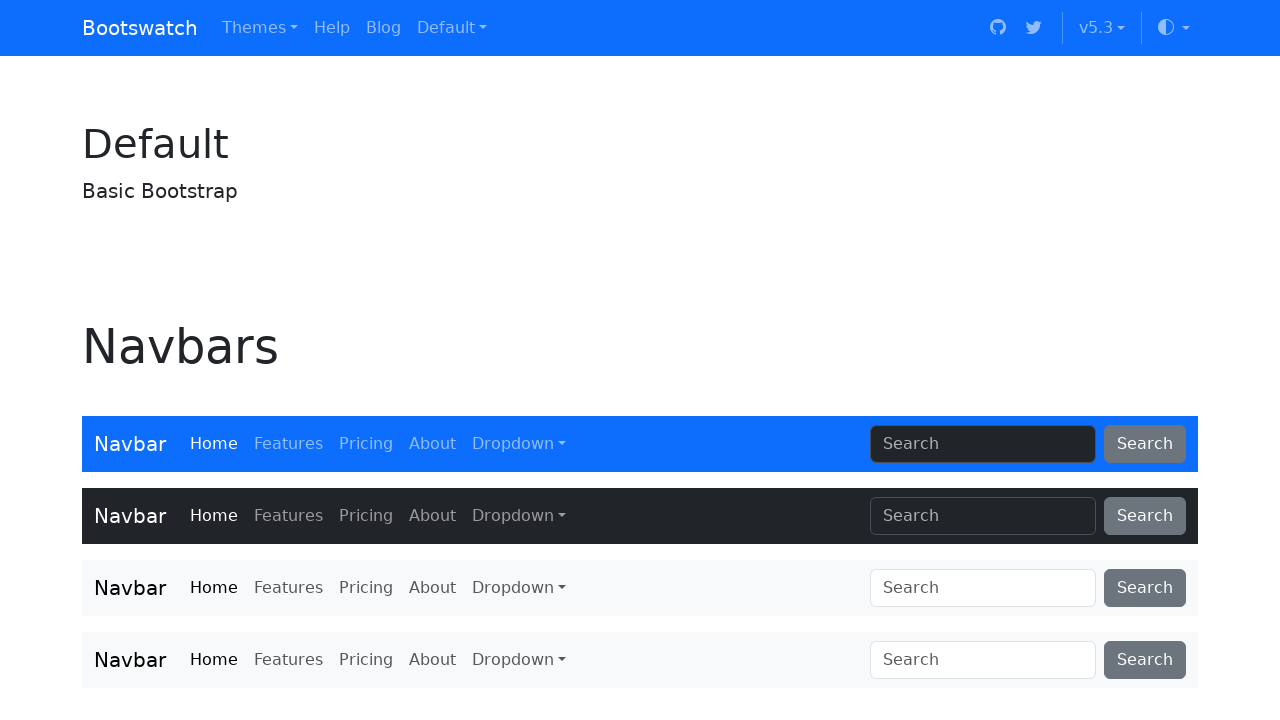

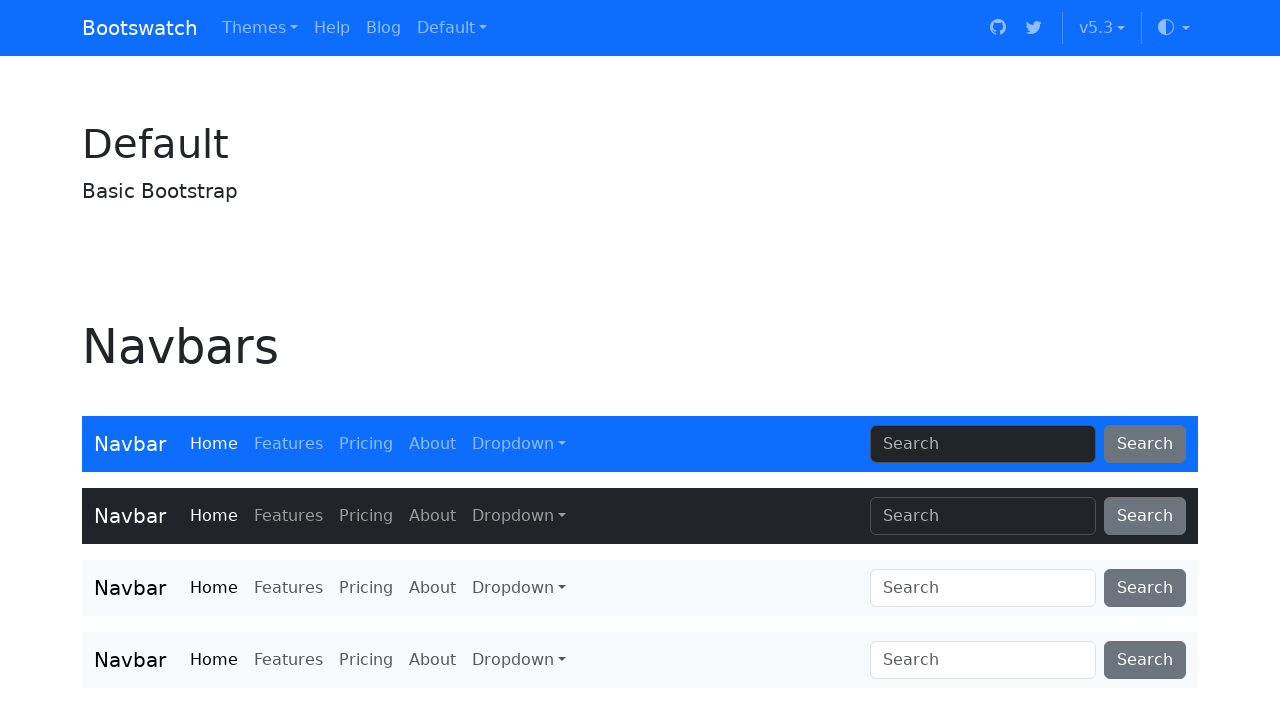